Tests XYZ Bank application by creating 5 new customer accounts, performing deposit and withdrawal operations, and then cleaning up by deleting all created accounts

Starting URL: https://www.globalsqa.com/angularJs-protractor/BankingProject/#/login

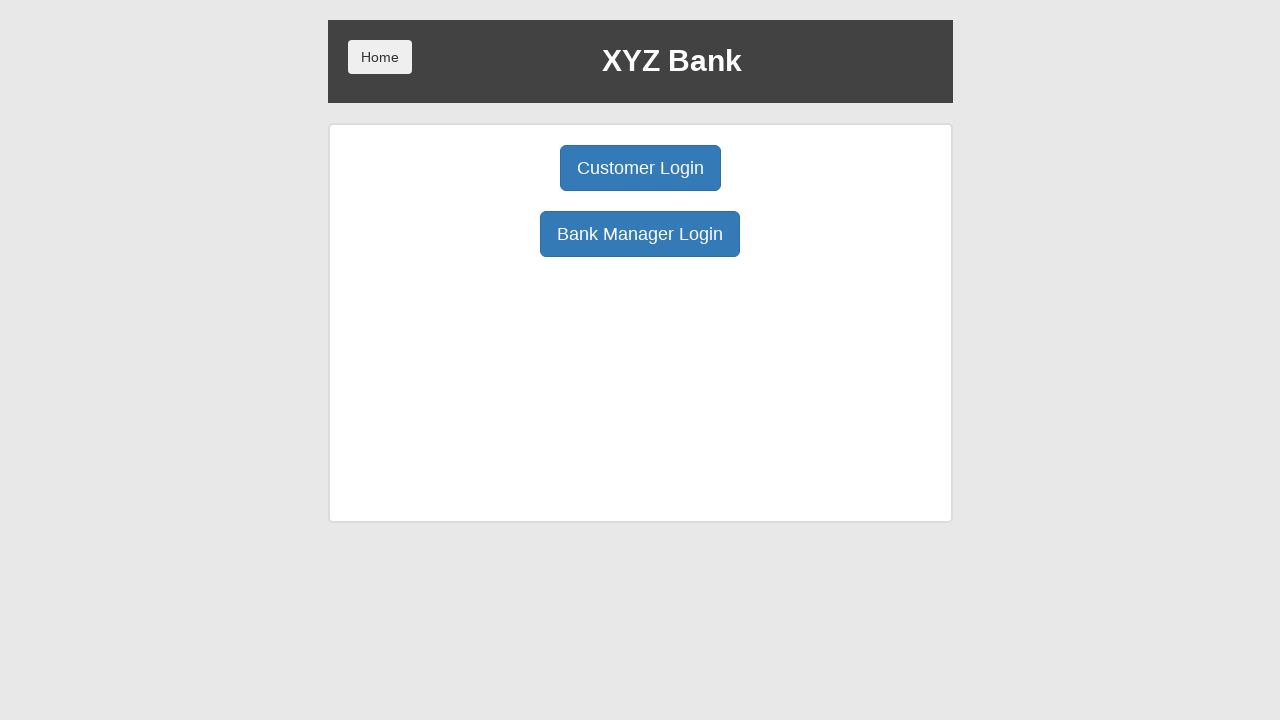

Clicked Bank Manager Login button at (640, 234) on button:has-text('Bank Manager Login')
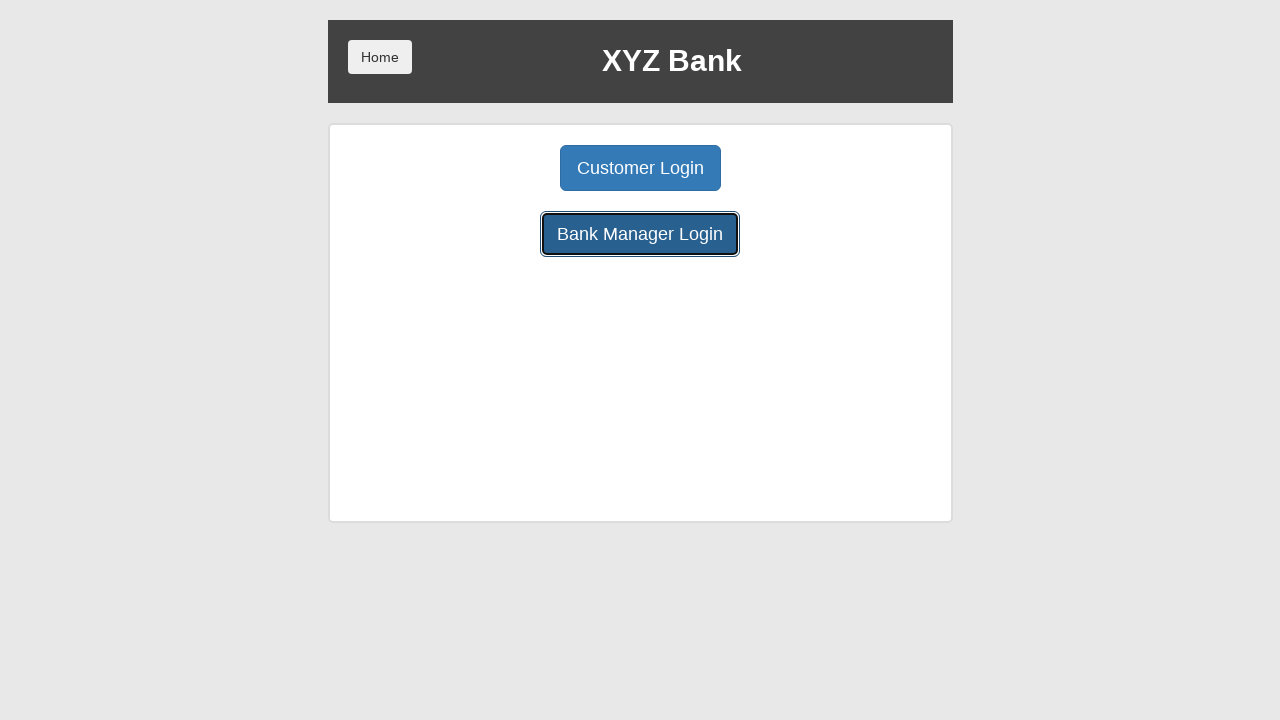

Clicked Add Customer button at (502, 168) on button[ng-class='btnClass1']
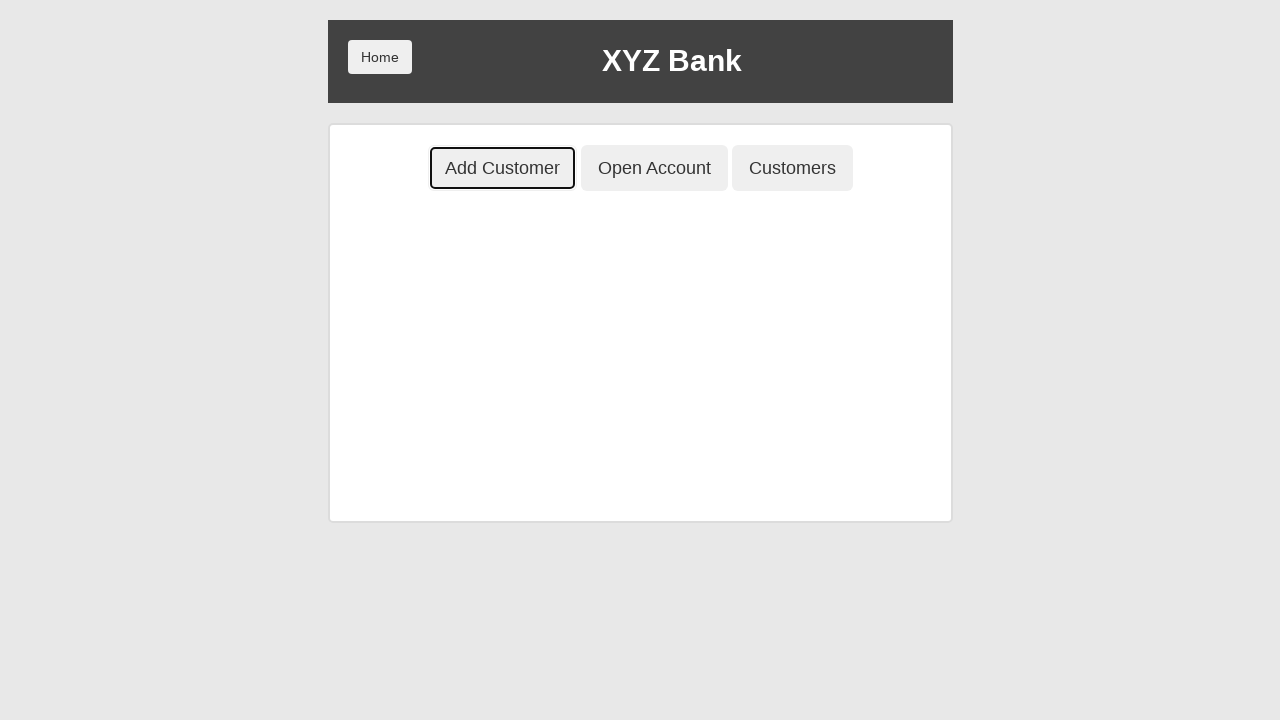

Filled first name field with 'Eyfdbgfk' on input[ng-model='fName']
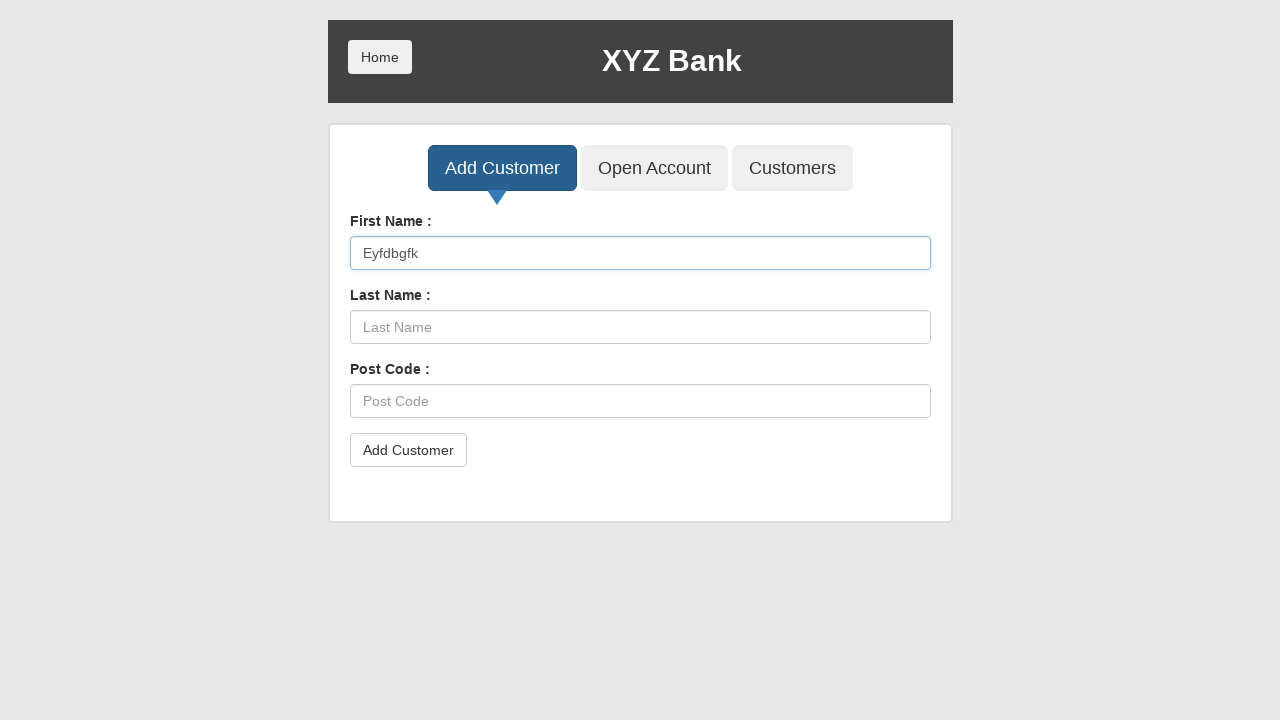

Filled last name field with 'JMUsHFgW' on input[ng-model='lName']
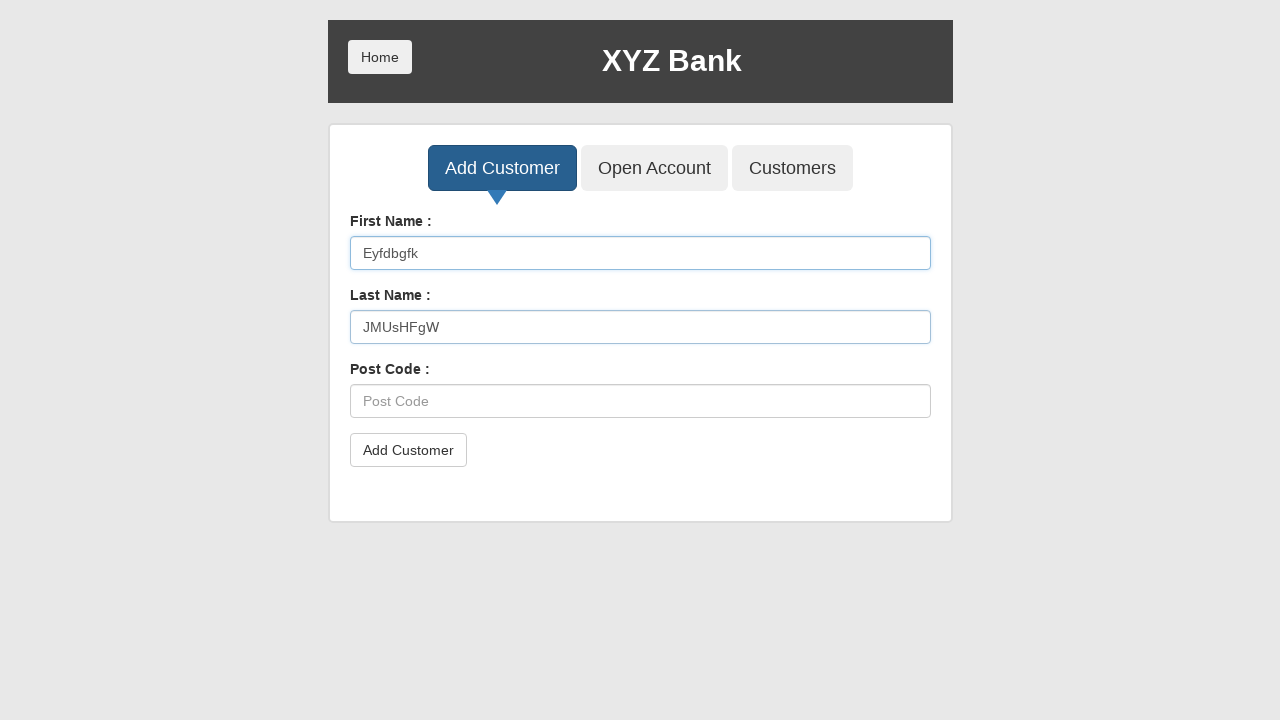

Filled post code field with '77319' on input[ng-model='postCd']
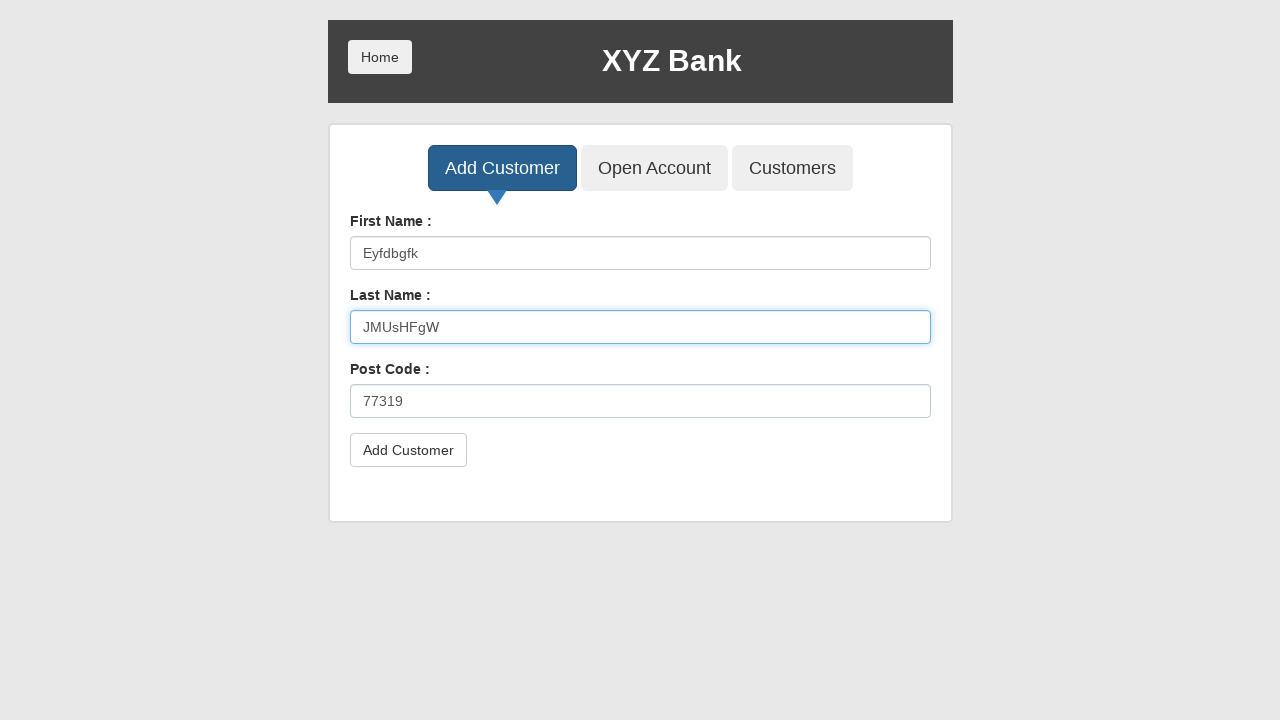

Clicked submit button to add customer 1 at (408, 450) on button[type='submit']
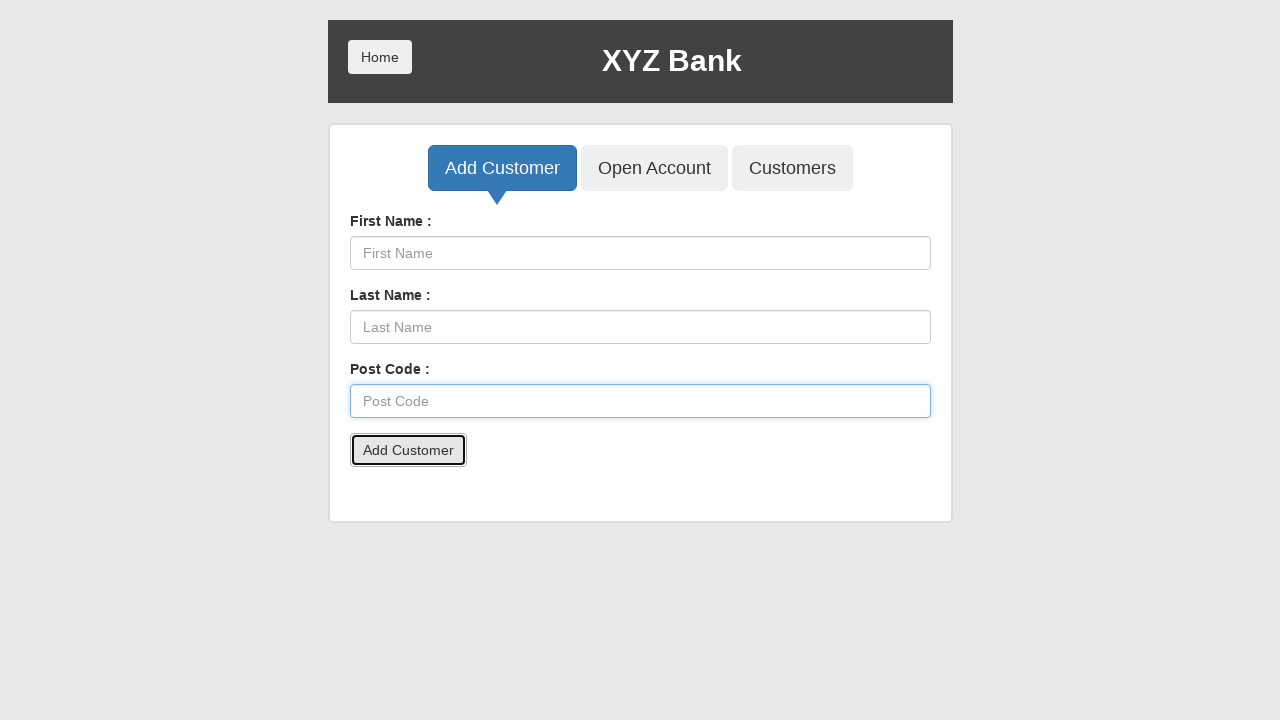

Accepted alert dialog for customer 1
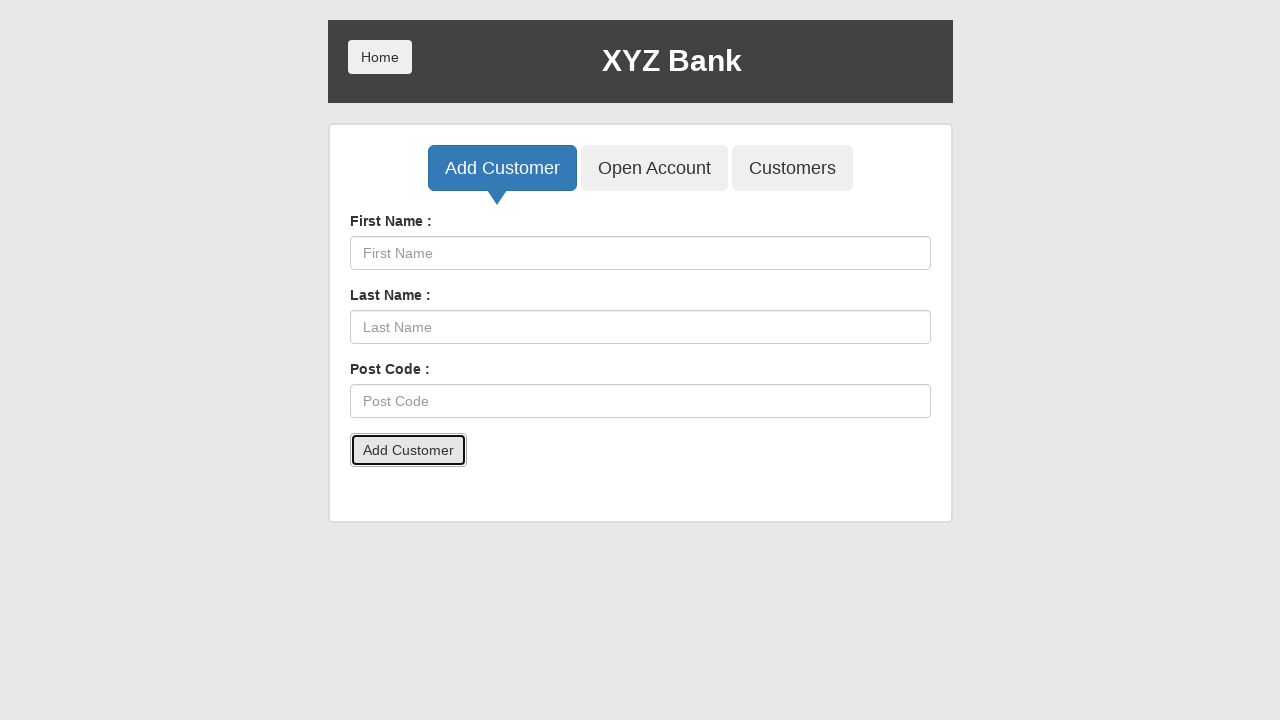

Filled first name field with 'SssCleHz' on input[ng-model='fName']
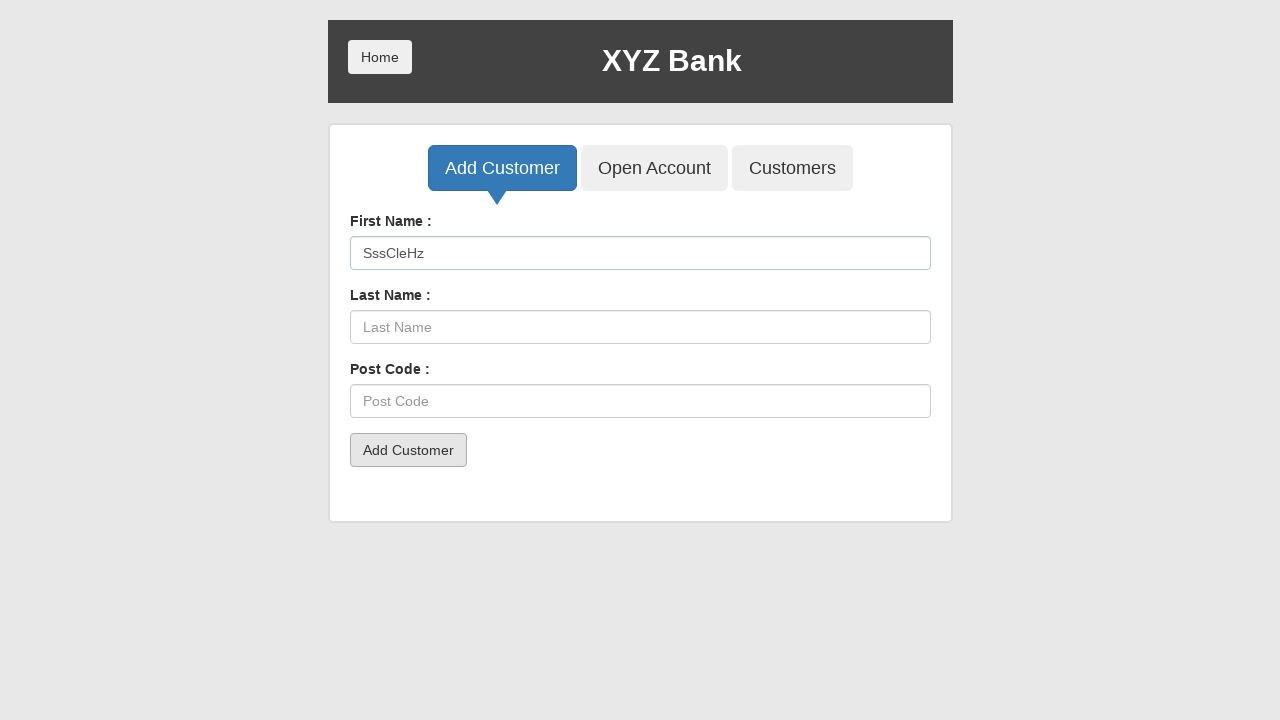

Filled last name field with 'tGNmrNDH' on input[ng-model='lName']
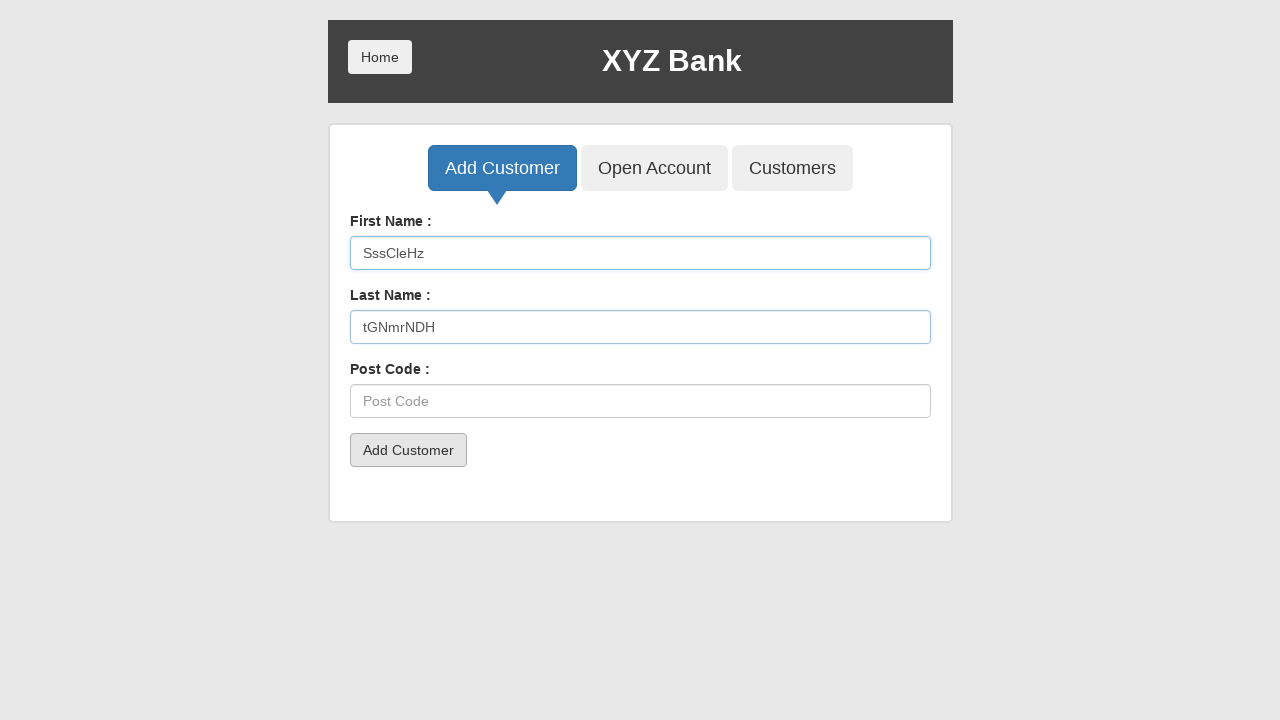

Filled post code field with '37033' on input[ng-model='postCd']
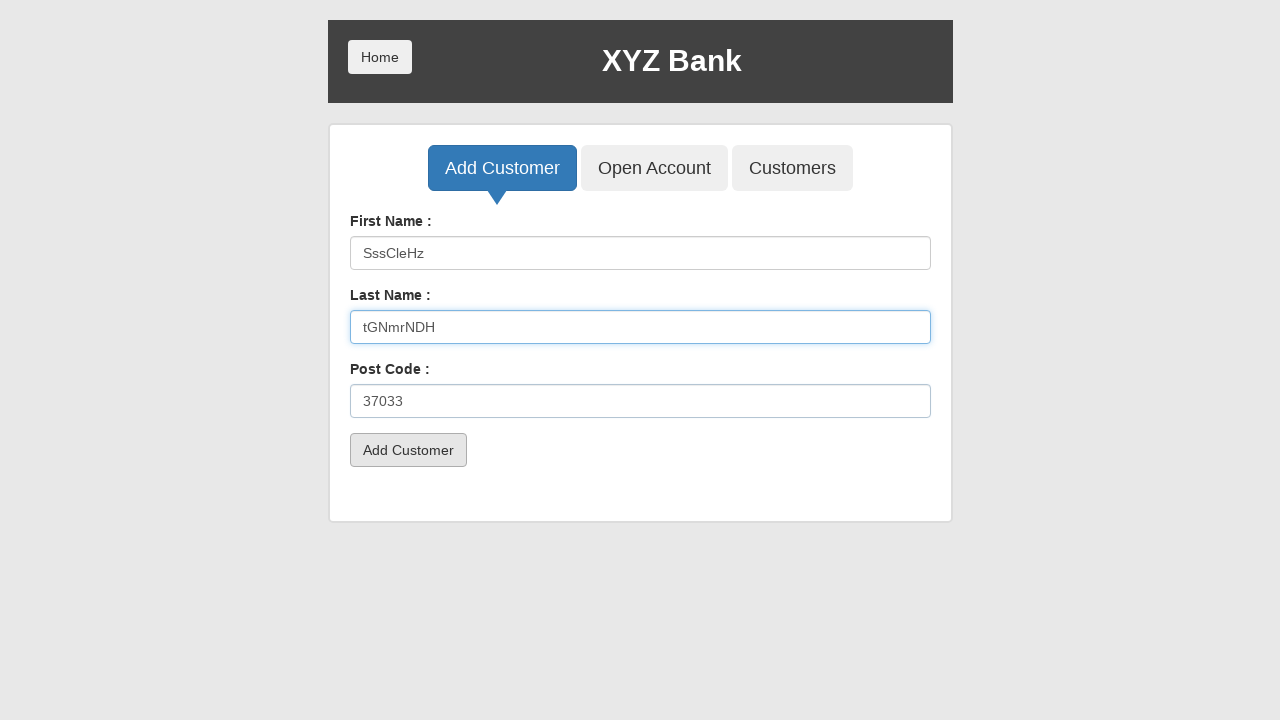

Clicked submit button to add customer 2 at (408, 450) on button[type='submit']
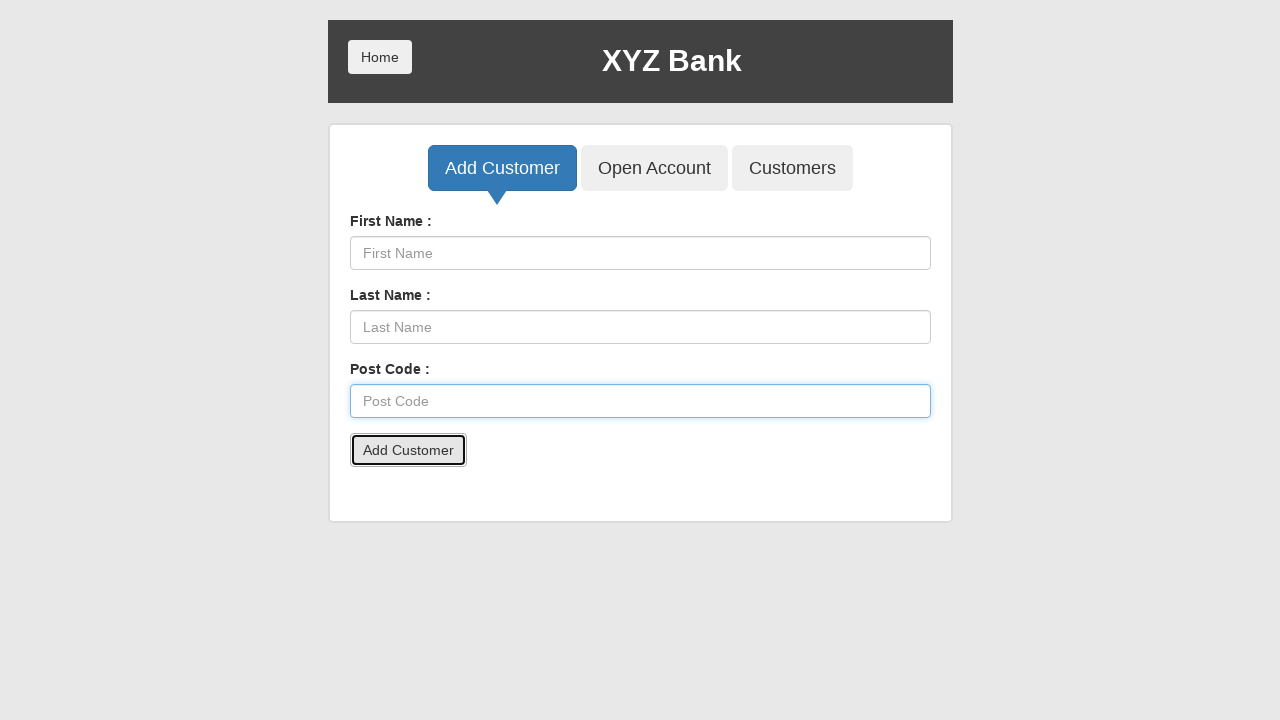

Accepted alert dialog for customer 2
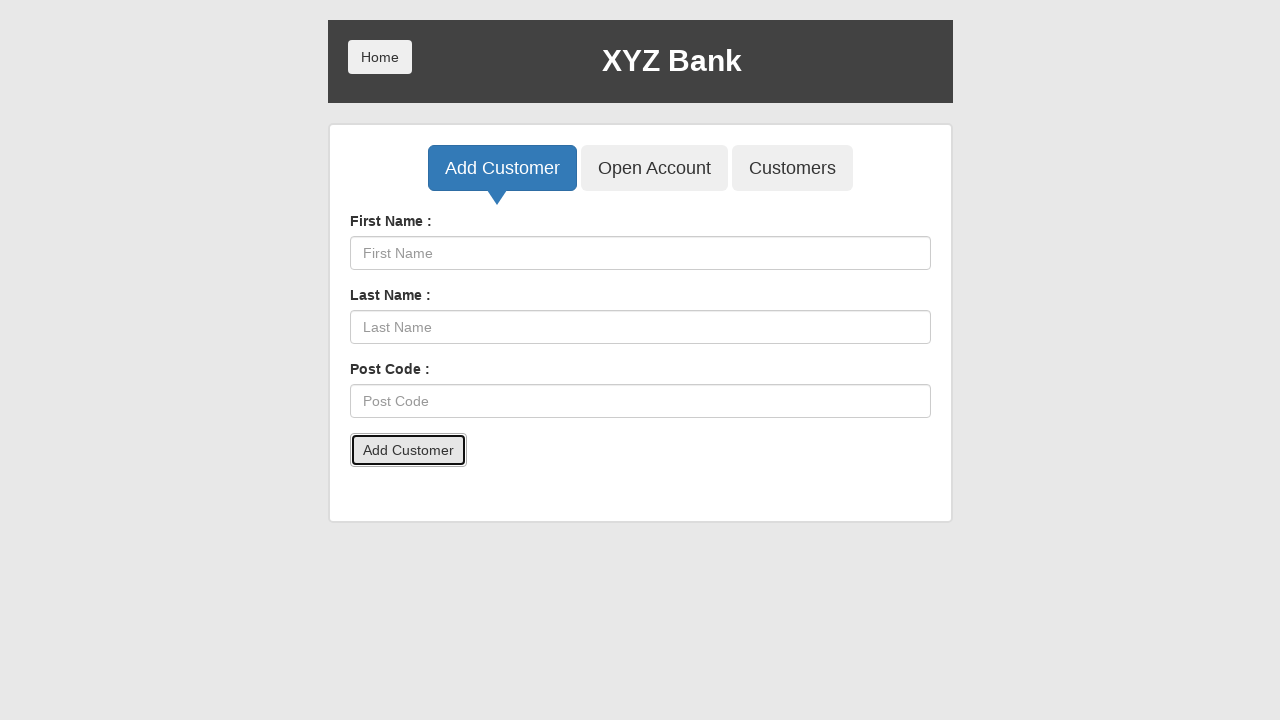

Filled first name field with 'gQcPcTZc' on input[ng-model='fName']
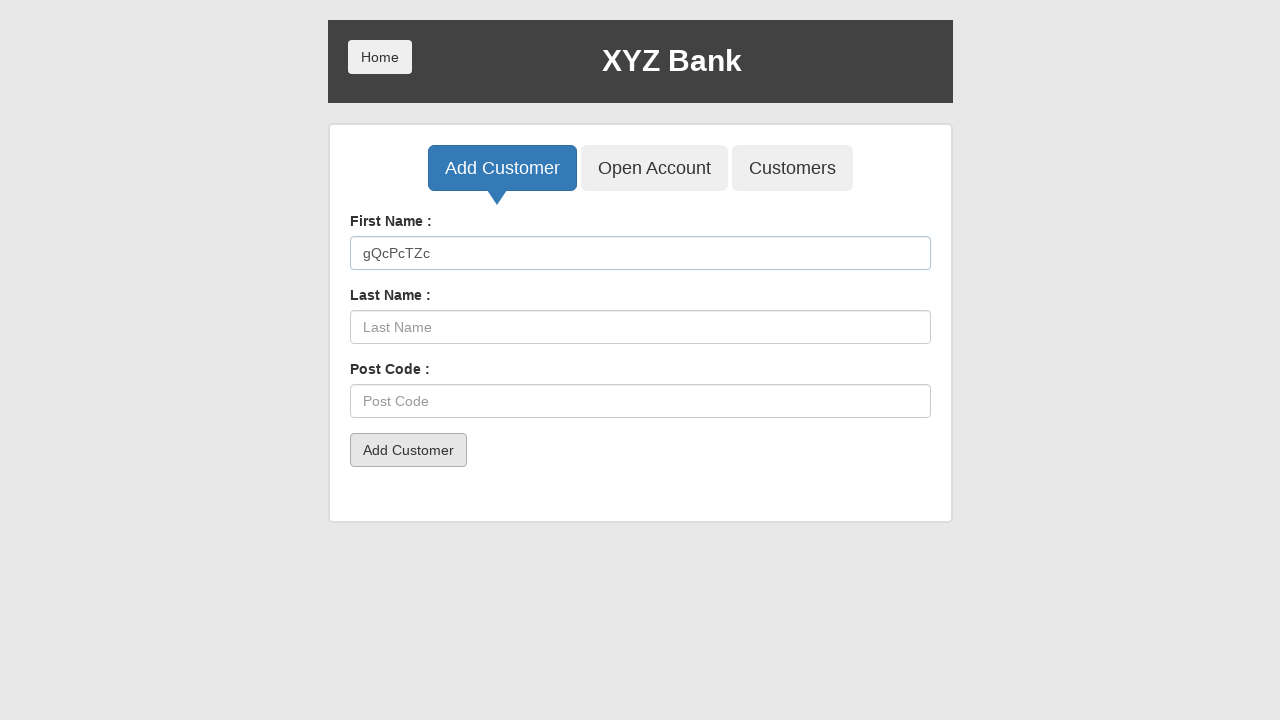

Filled last name field with 'gGjMEPlx' on input[ng-model='lName']
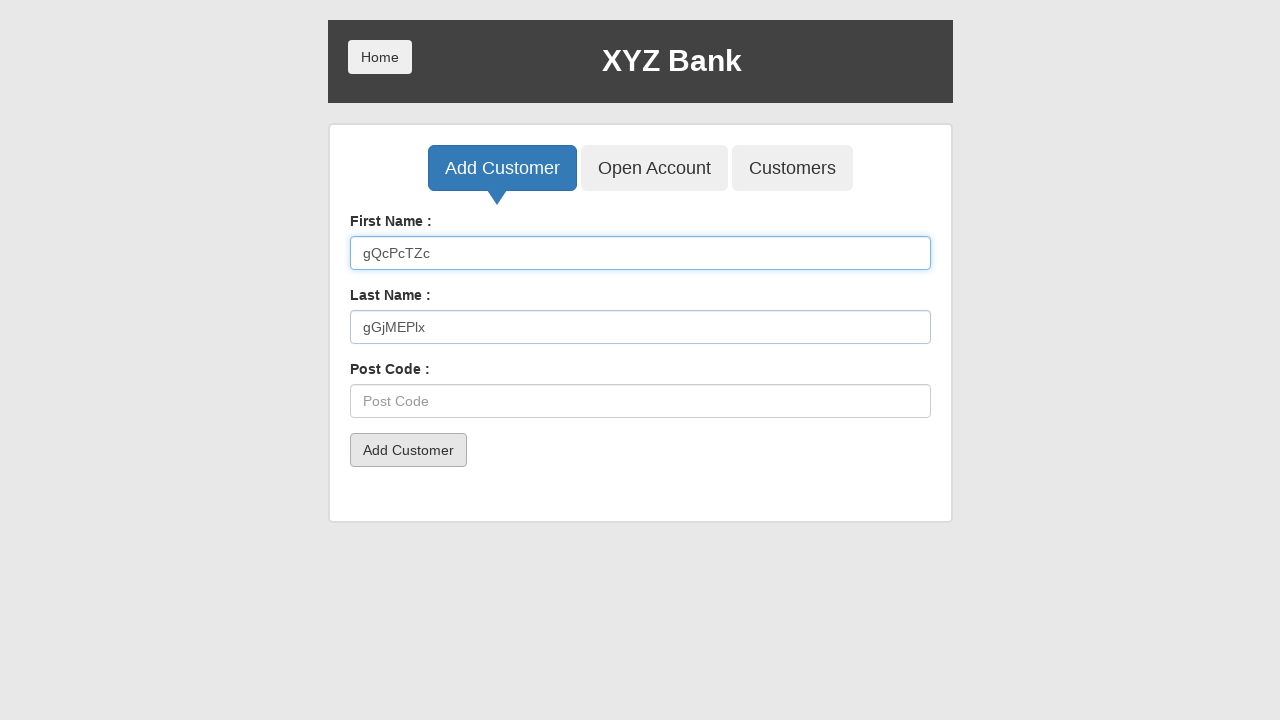

Filled post code field with '84447' on input[ng-model='postCd']
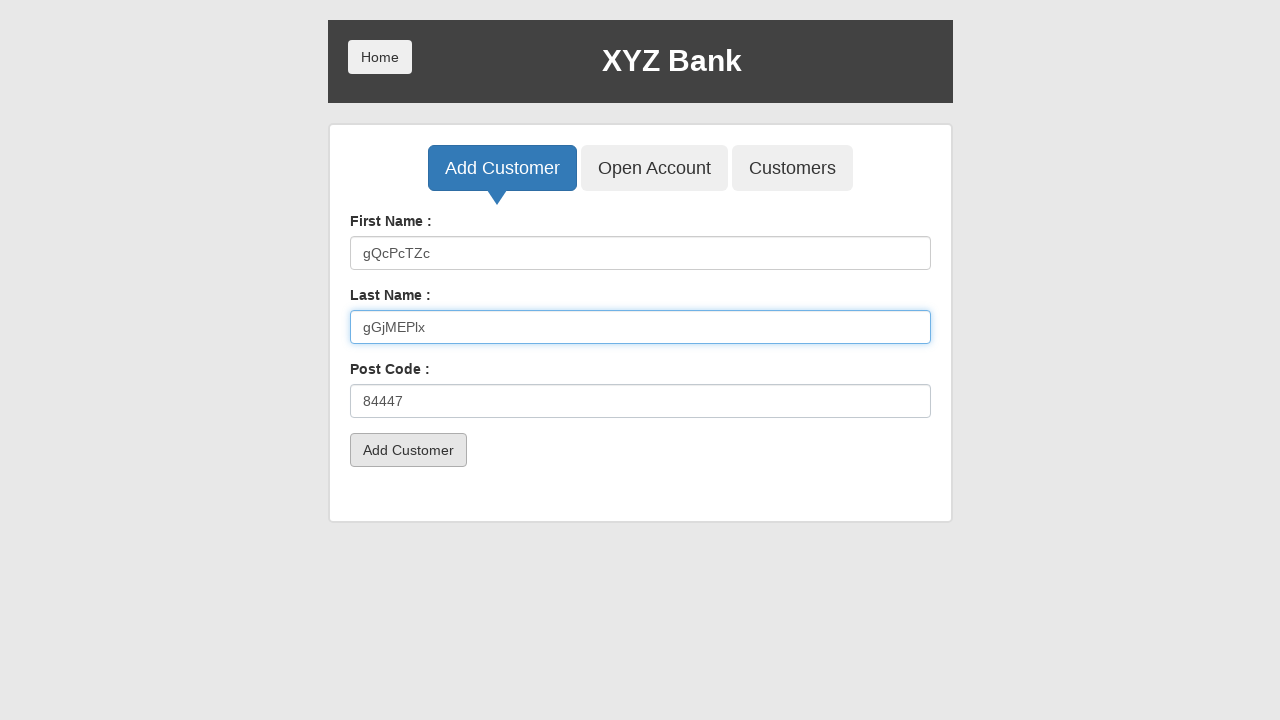

Clicked submit button to add customer 3 at (408, 450) on button[type='submit']
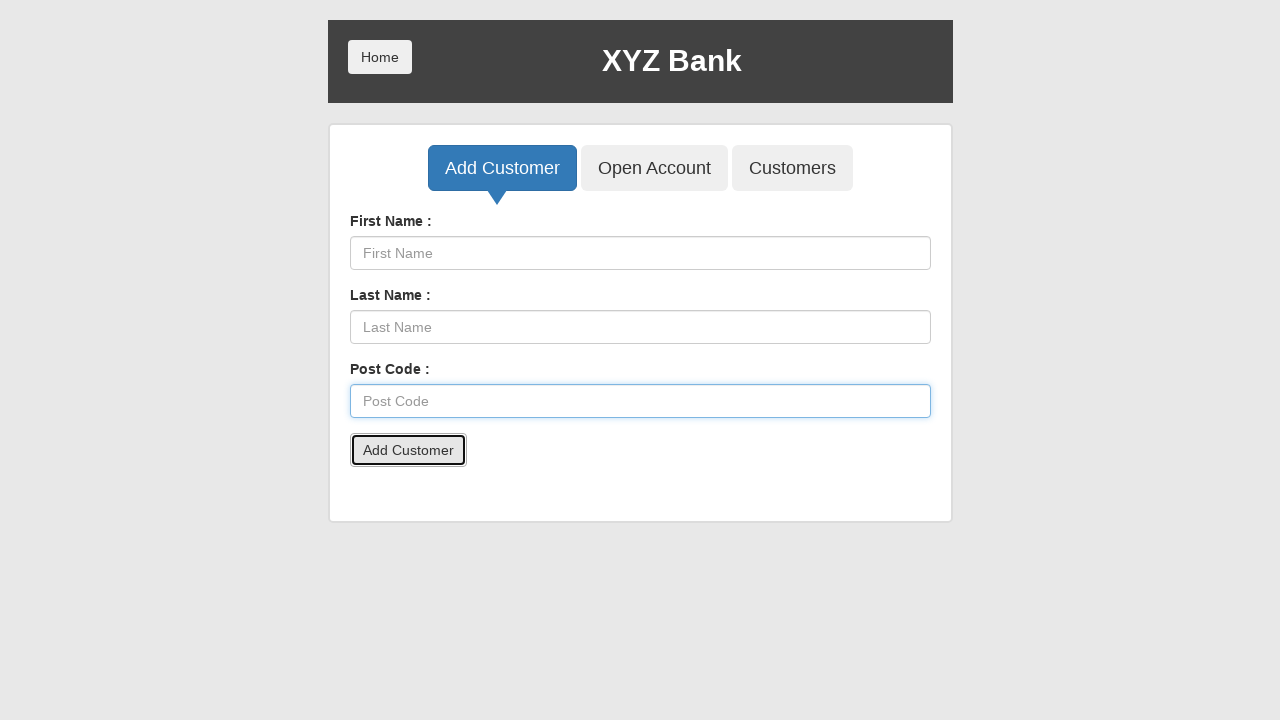

Accepted alert dialog for customer 3
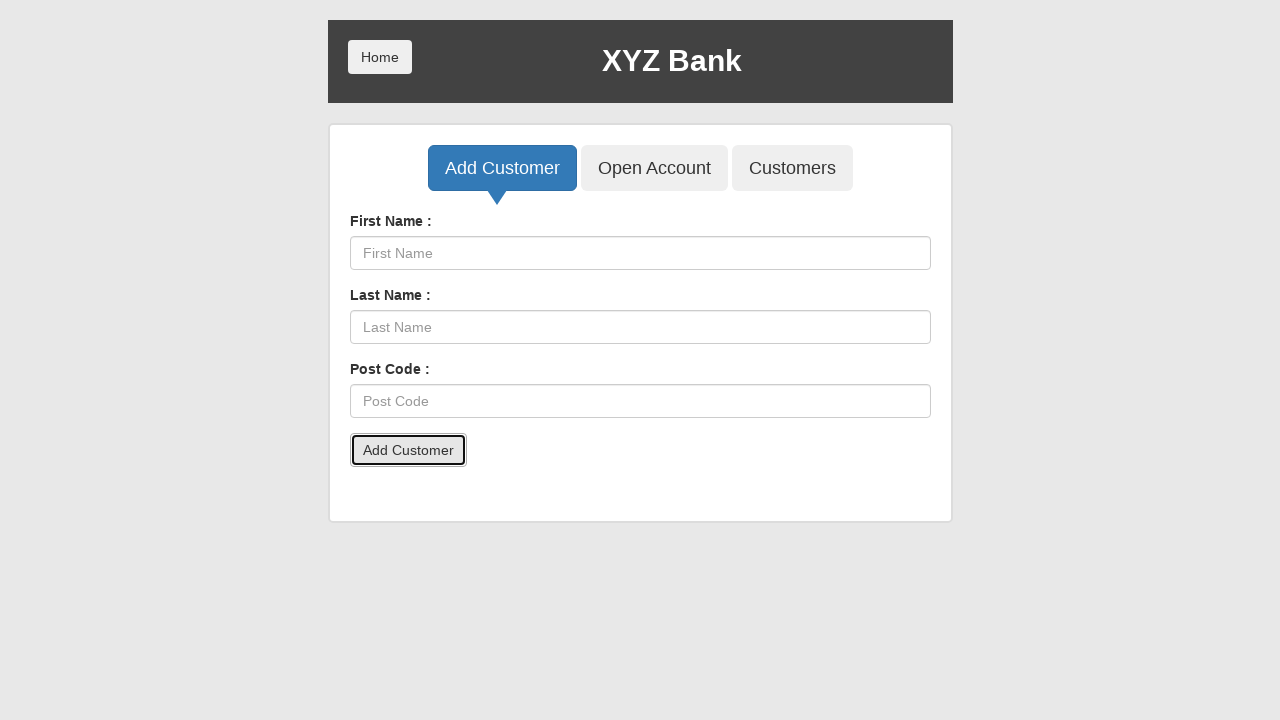

Filled first name field with 'IwBAYrdp' on input[ng-model='fName']
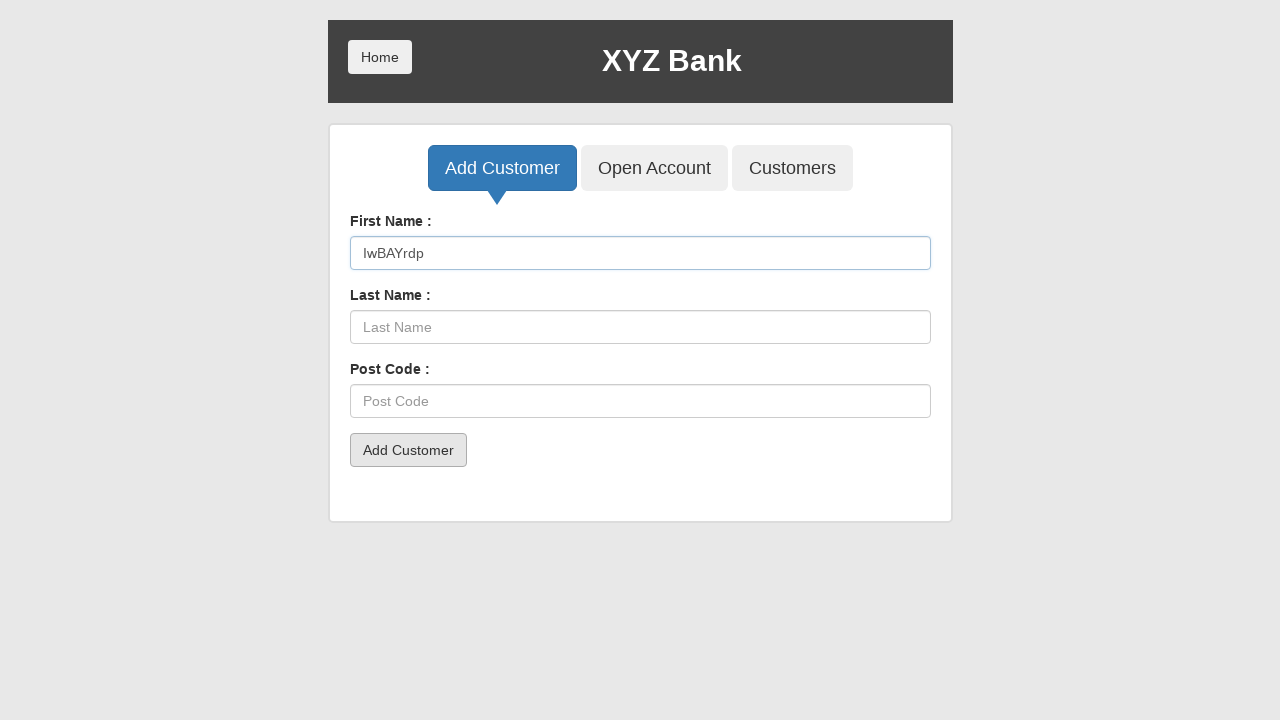

Filled last name field with 'EbHwSUDa' on input[ng-model='lName']
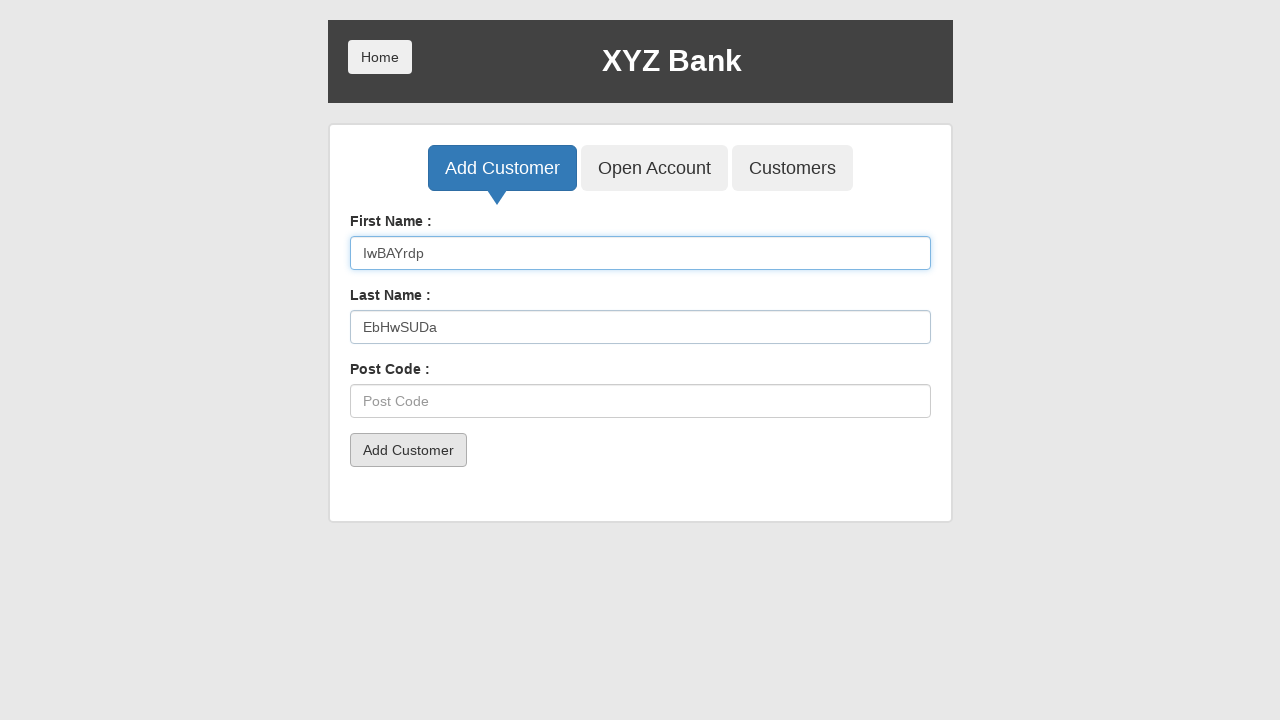

Filled post code field with '45924' on input[ng-model='postCd']
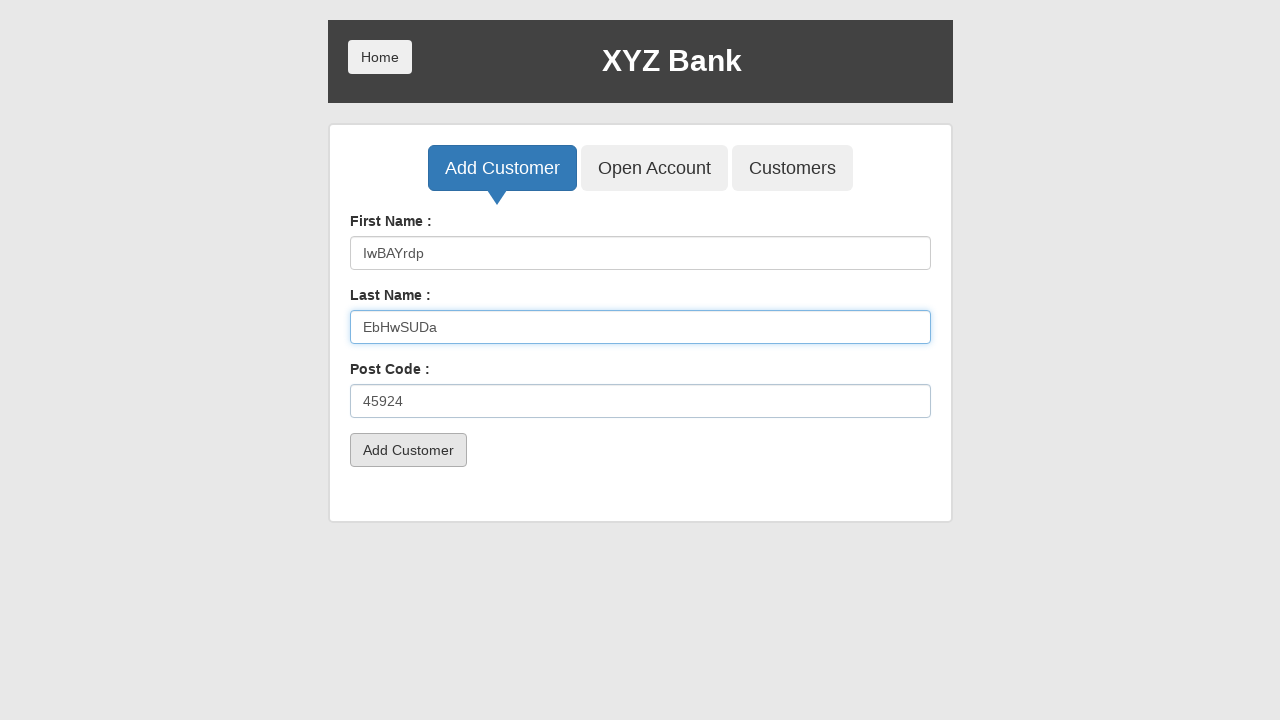

Clicked submit button to add customer 4 at (408, 450) on button[type='submit']
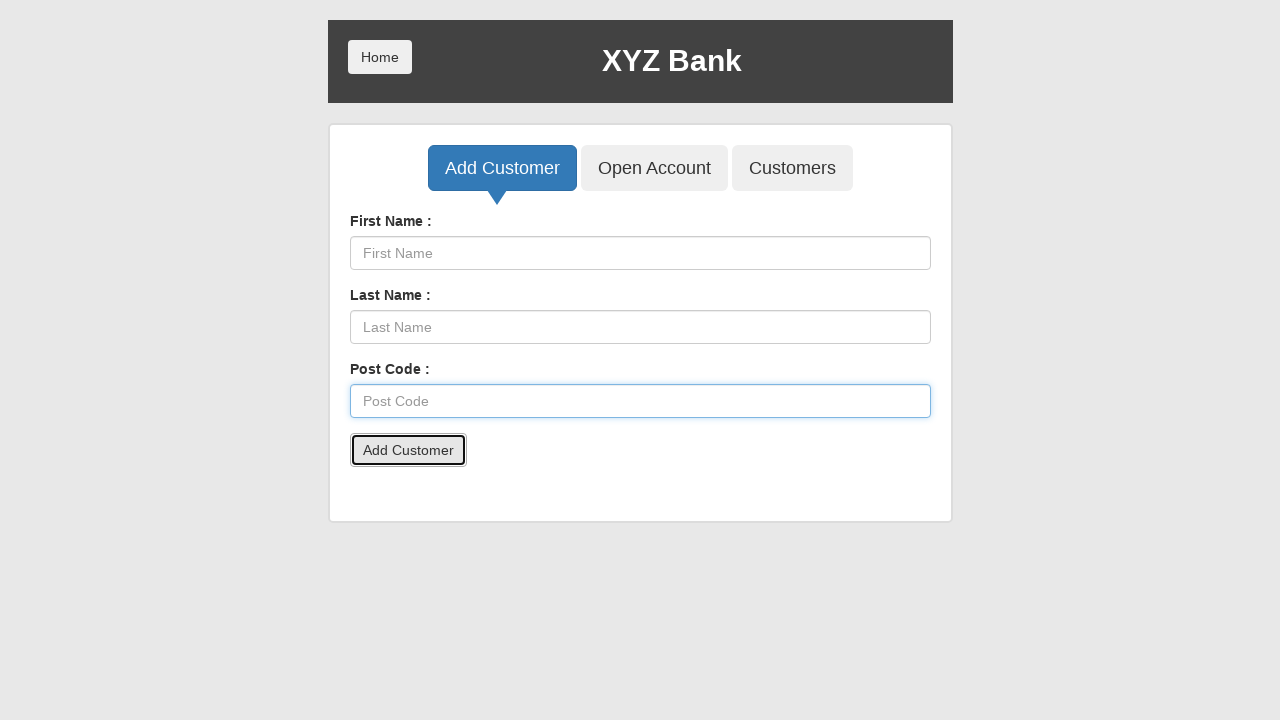

Accepted alert dialog for customer 4
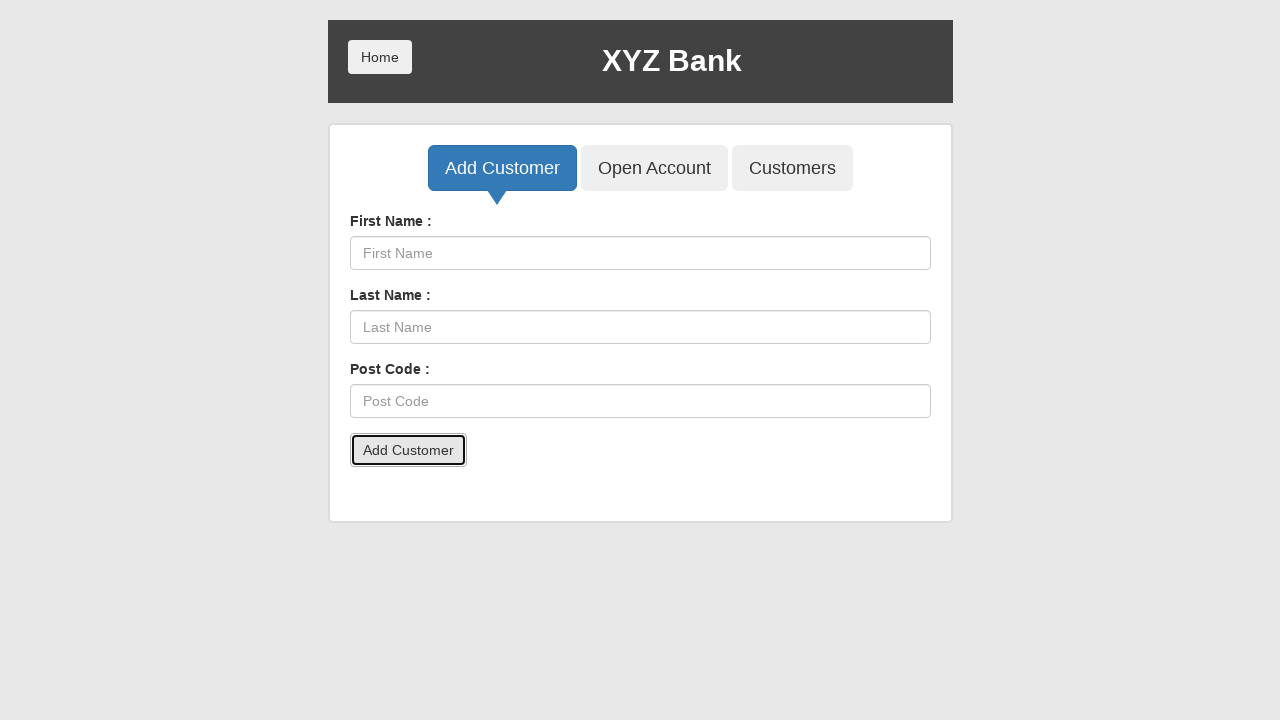

Filled first name field with 'lqEiunLX' on input[ng-model='fName']
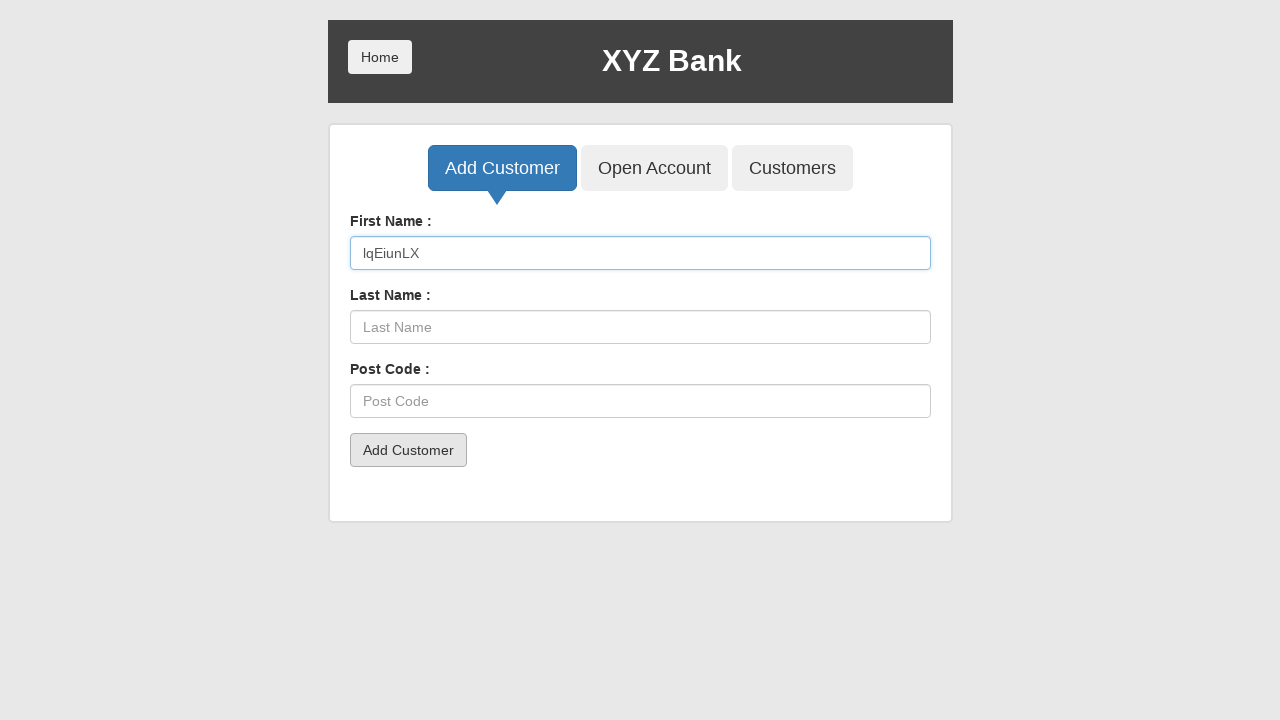

Filled last name field with 'cKccwobz' on input[ng-model='lName']
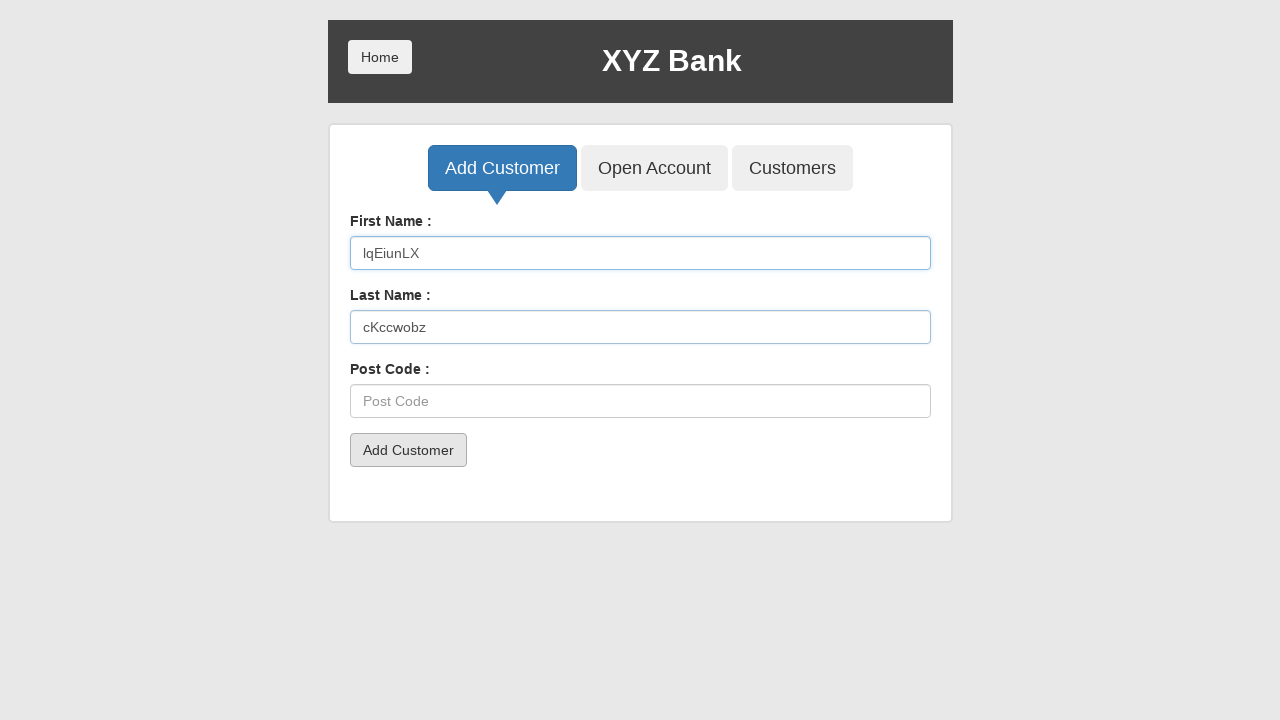

Filled post code field with '63062' on input[ng-model='postCd']
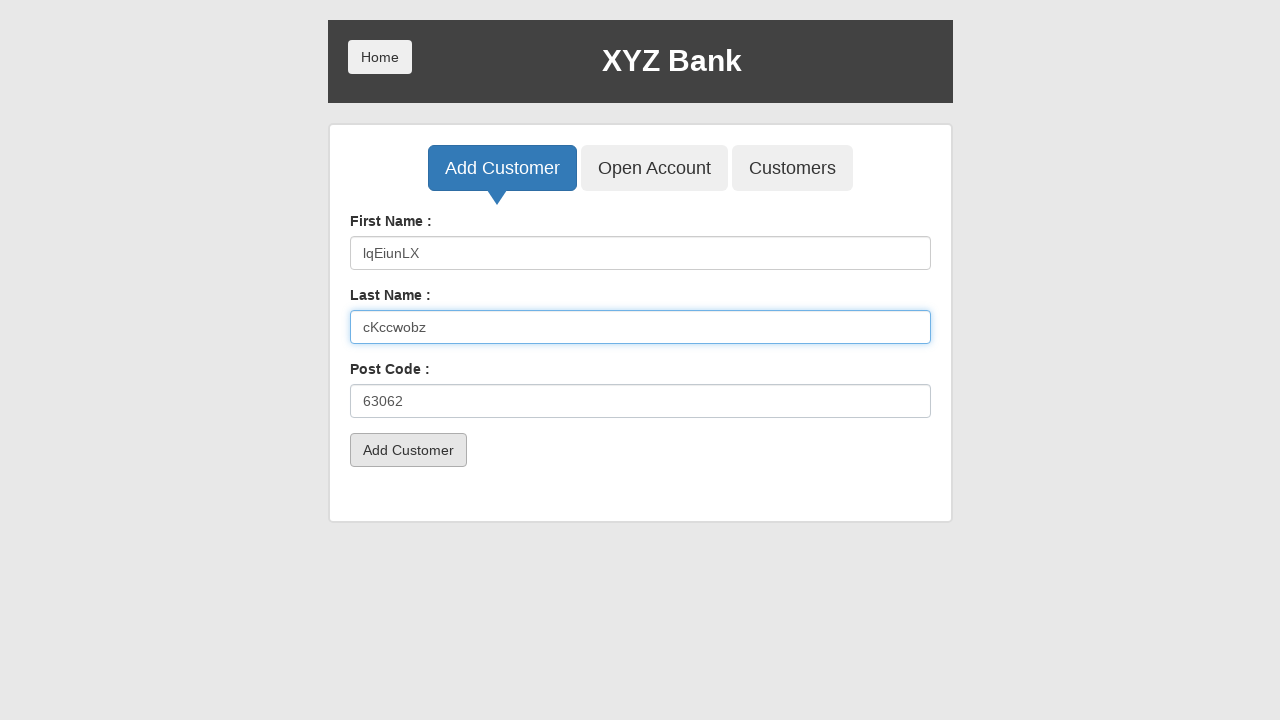

Clicked submit button to add customer 5 at (408, 450) on button[type='submit']
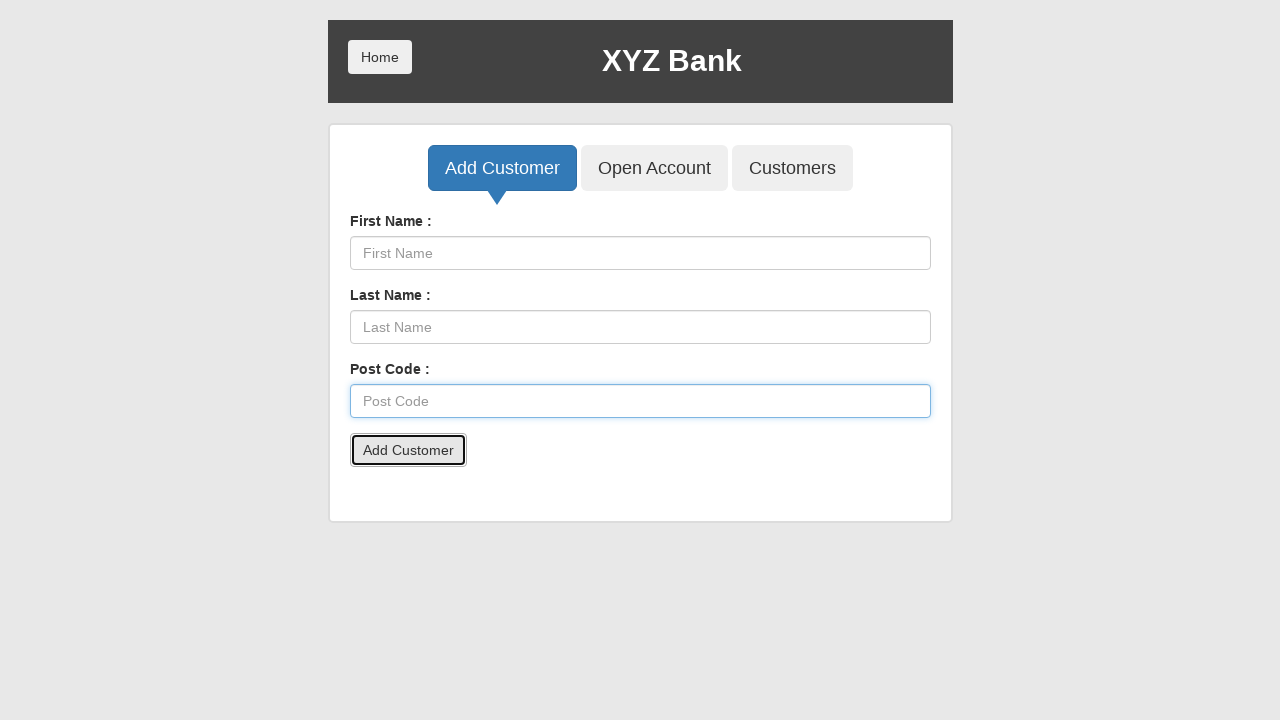

Accepted alert dialog for customer 5
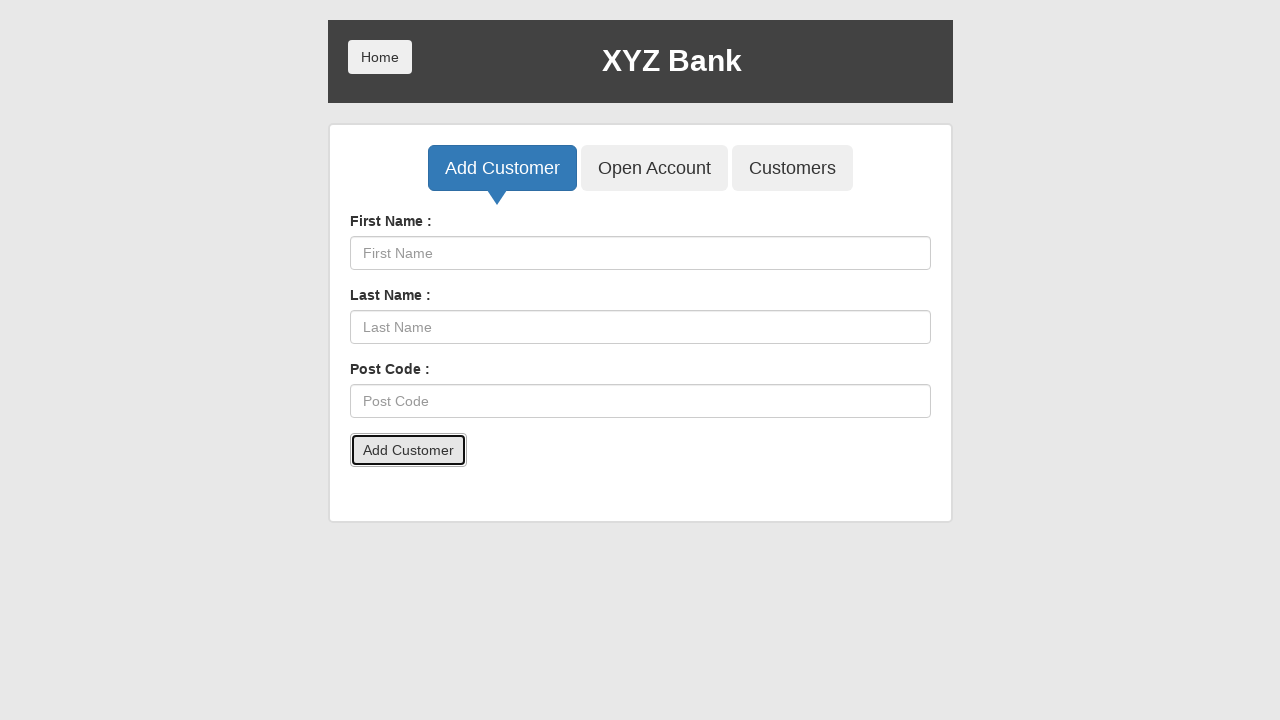

Clicked Open Account button at (654, 168) on button[ng-class='btnClass2']
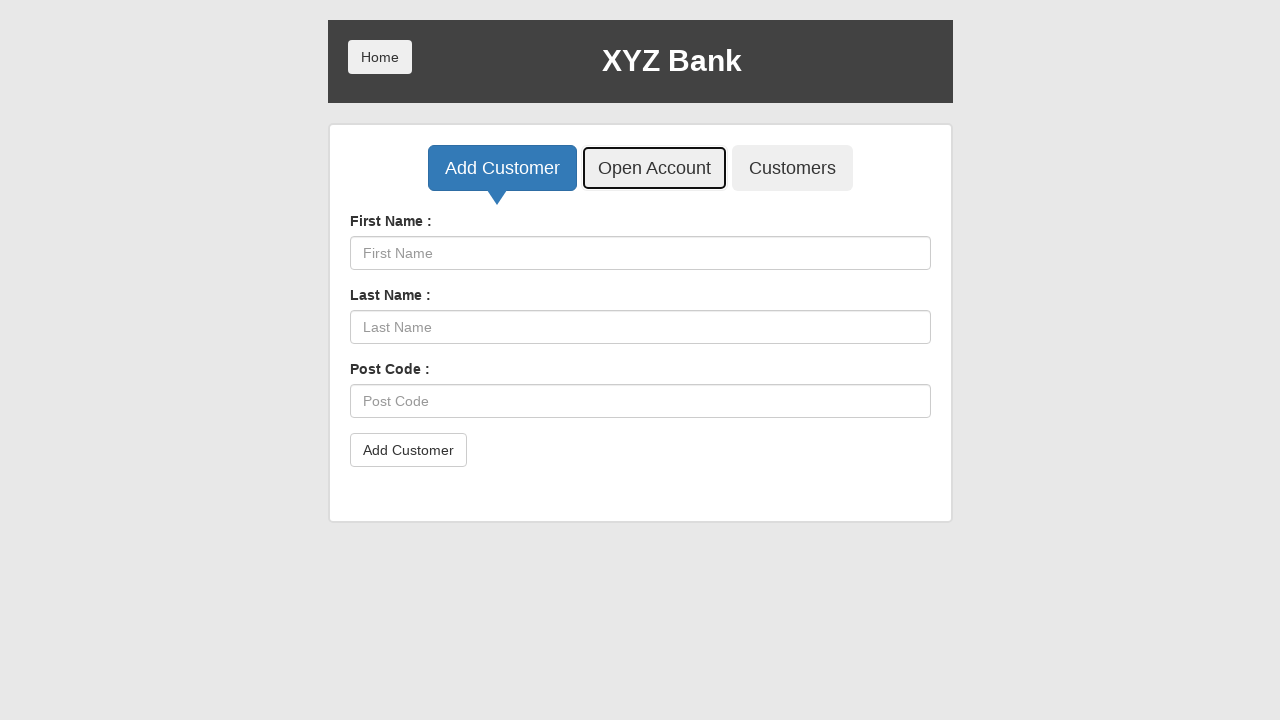

Selected customer at index 6 from dropdown on select#userSelect
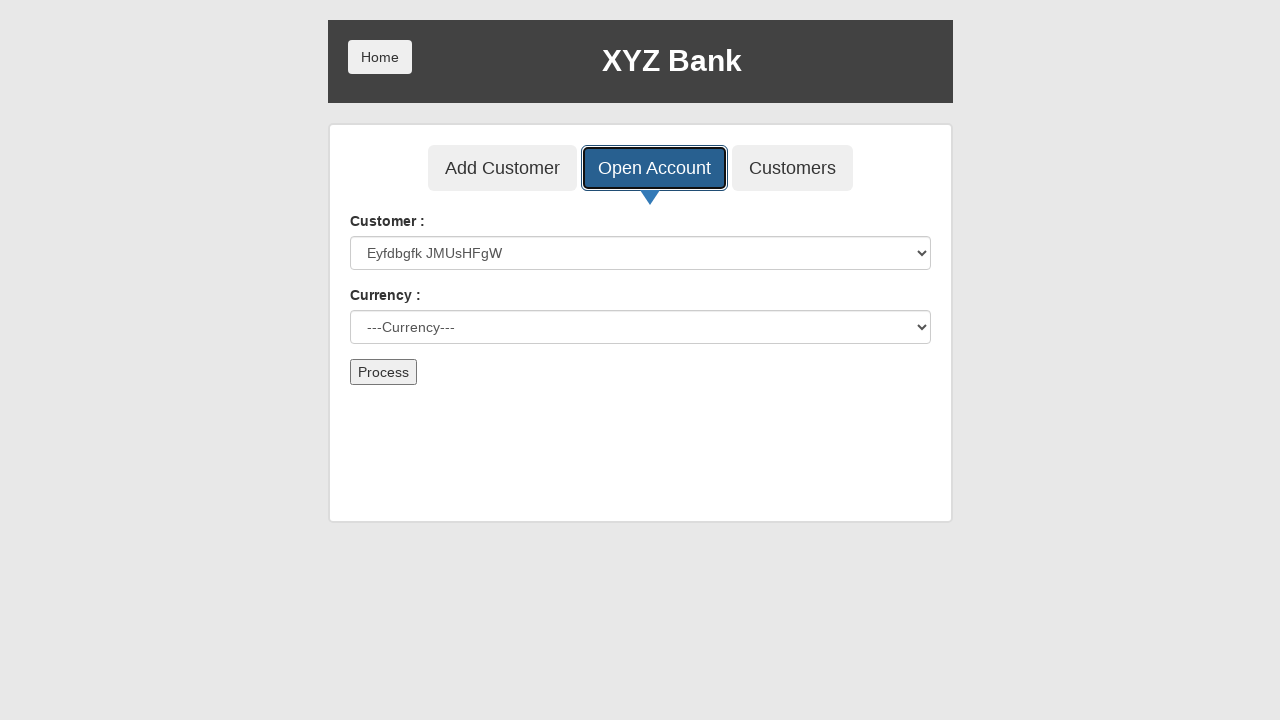

Selected Dollar currency on select#currency
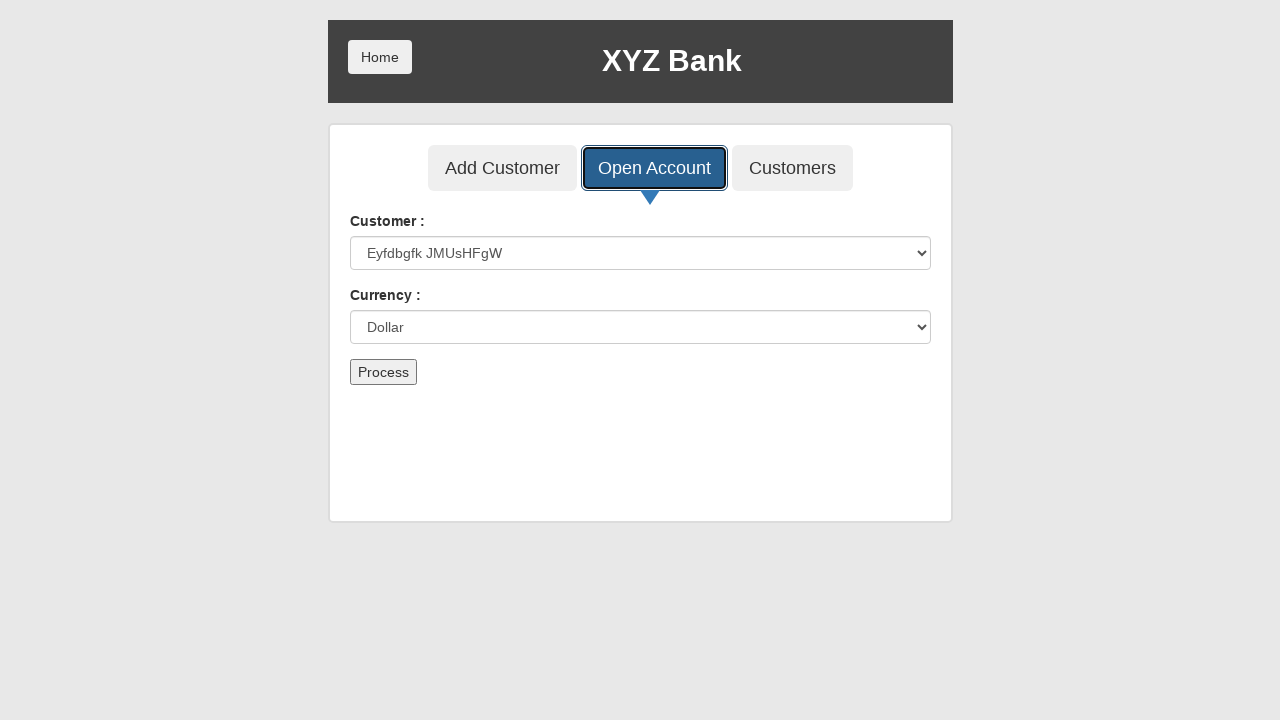

Clicked Process button to open account 1 at (383, 372) on button[type='submit']
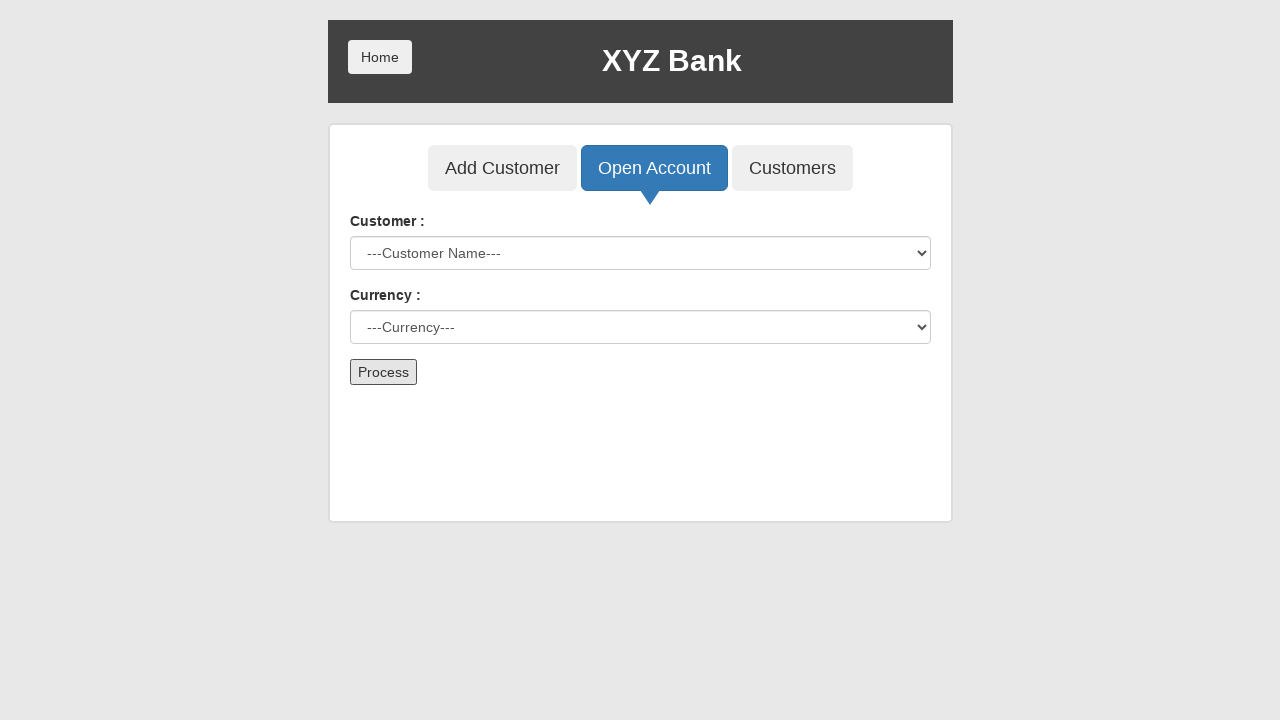

Accepted alert dialog for account 1
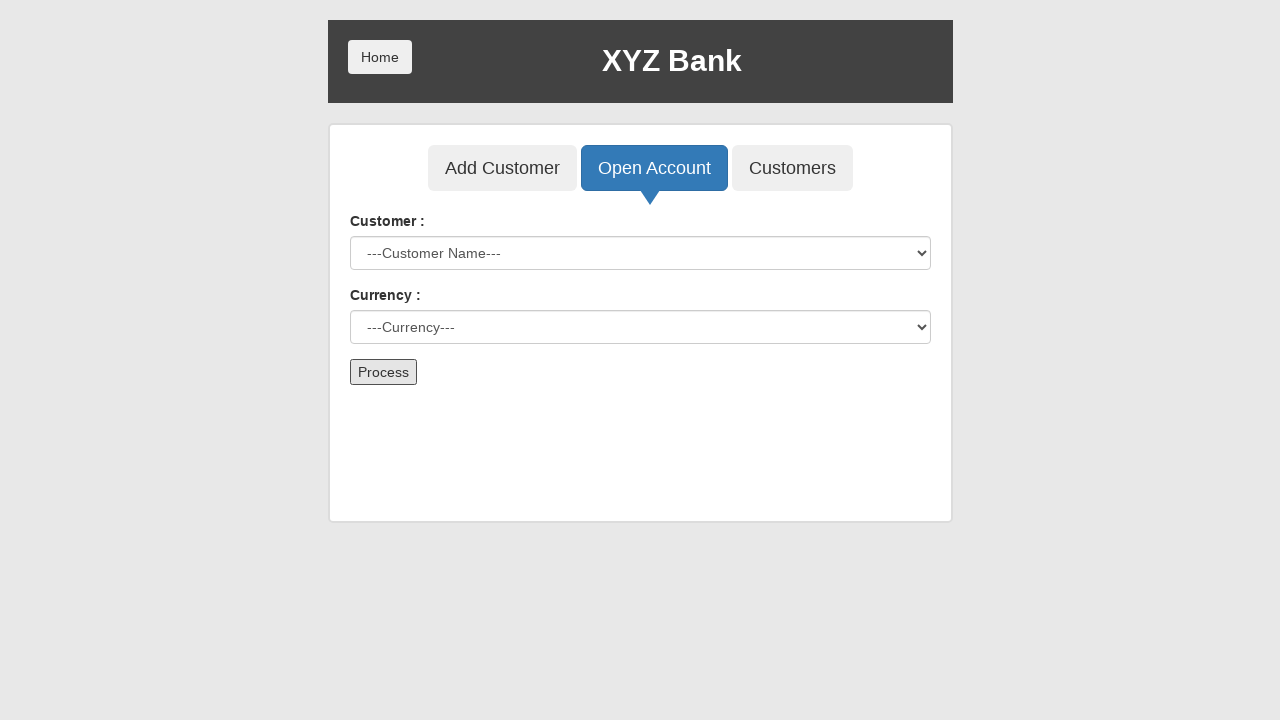

Selected customer at index 7 from dropdown on select#userSelect
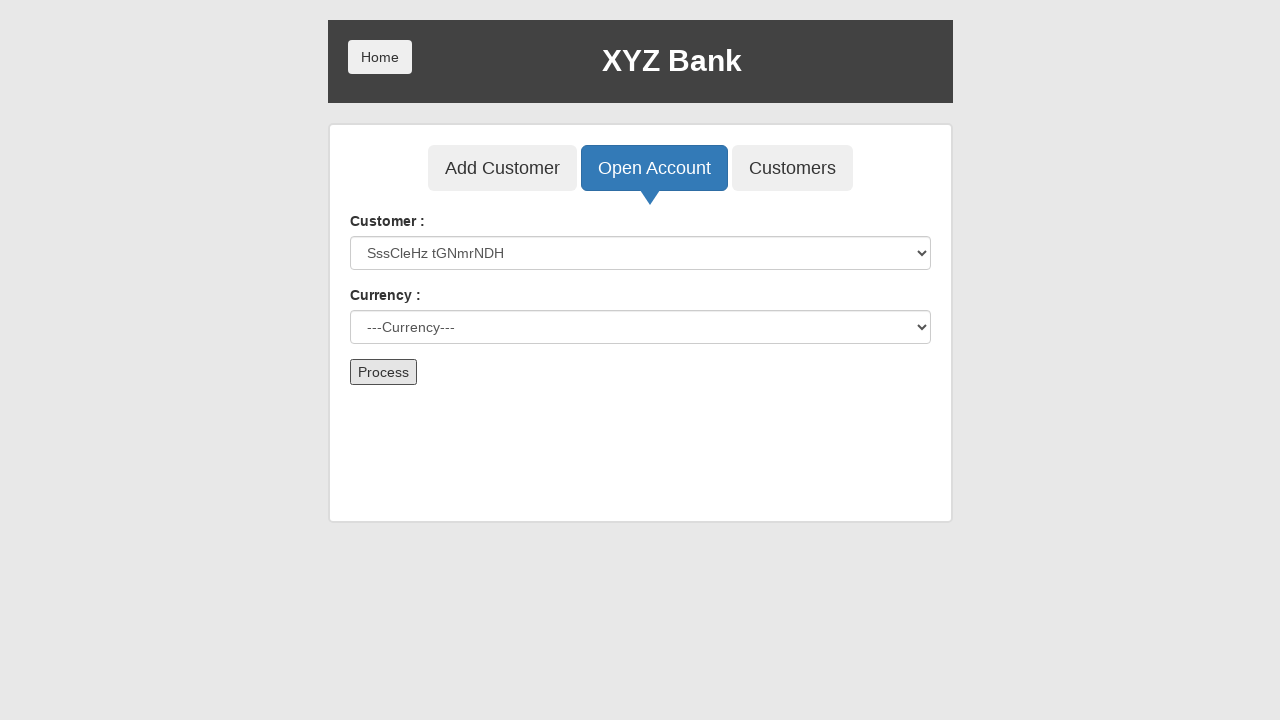

Selected Dollar currency on select#currency
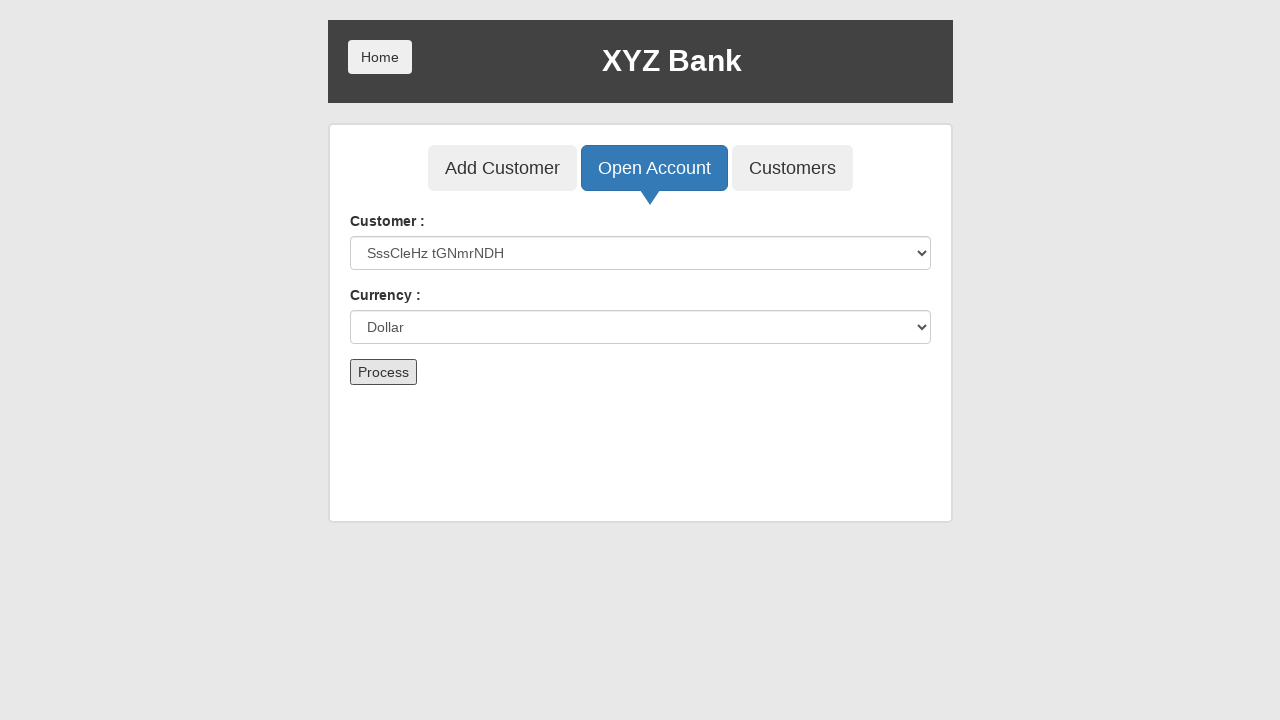

Clicked Process button to open account 2 at (383, 372) on button[type='submit']
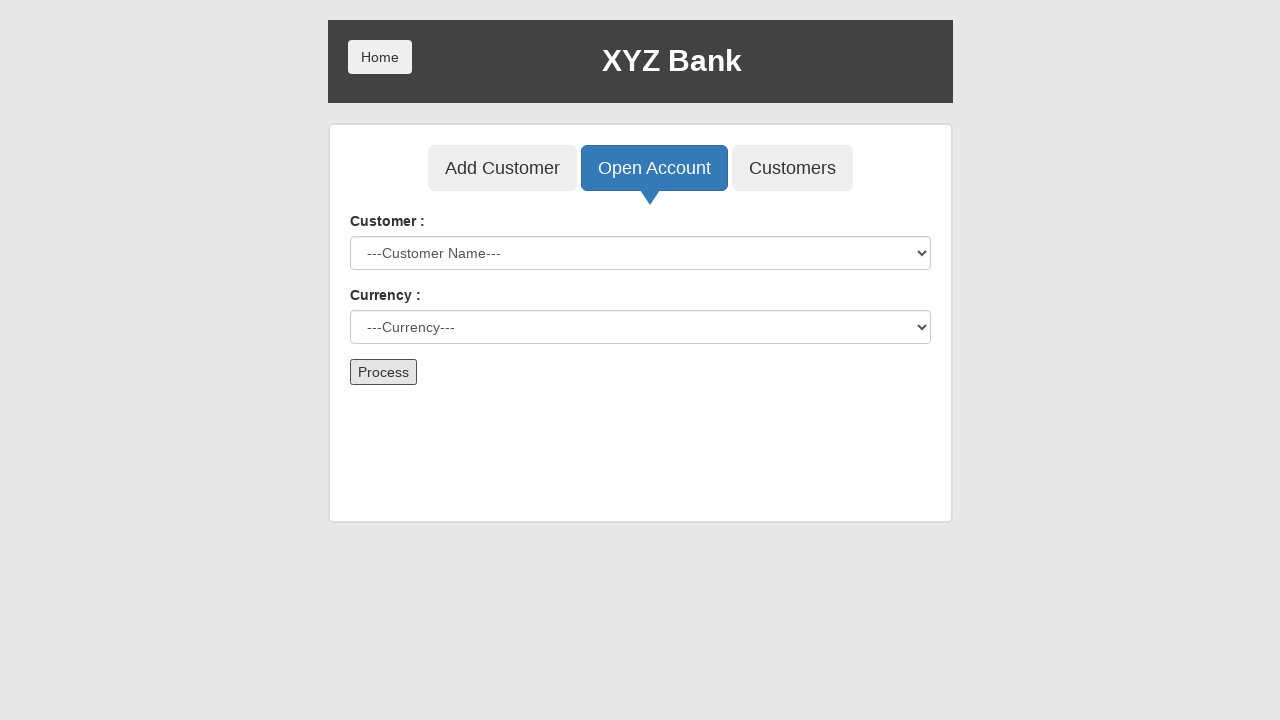

Accepted alert dialog for account 2
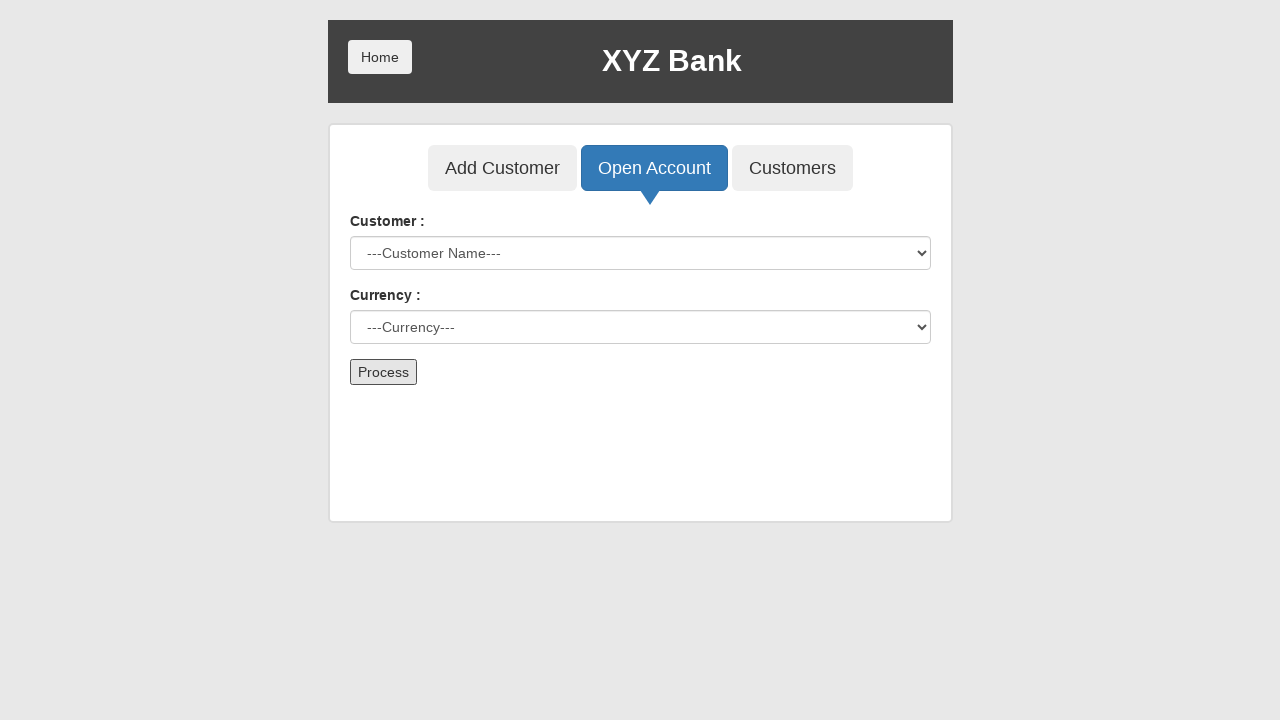

Selected customer at index 8 from dropdown on select#userSelect
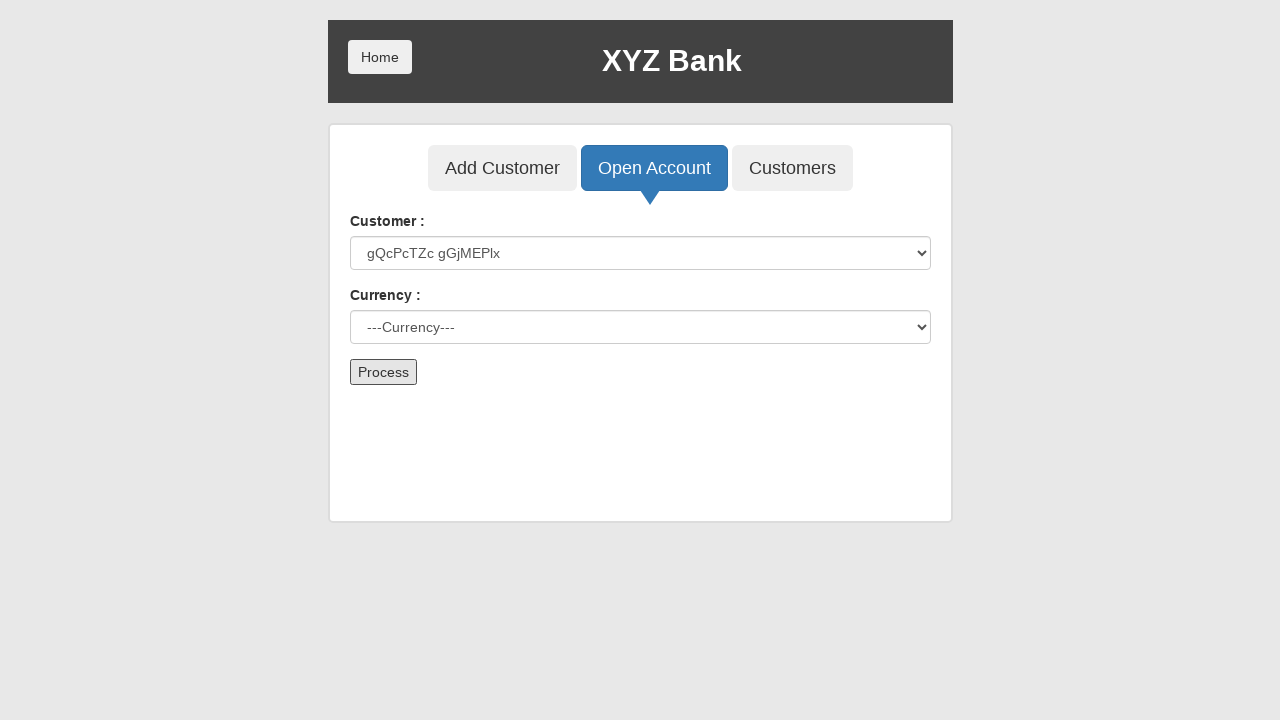

Selected Dollar currency on select#currency
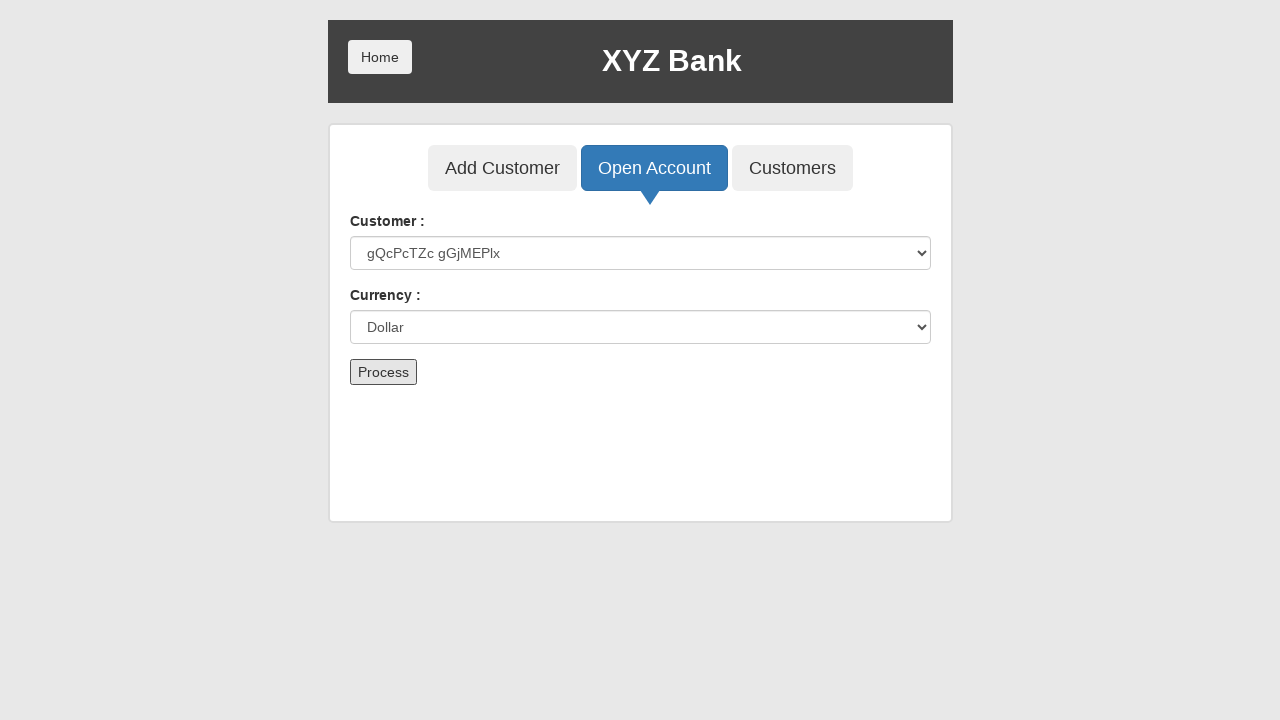

Clicked Process button to open account 3 at (383, 372) on button[type='submit']
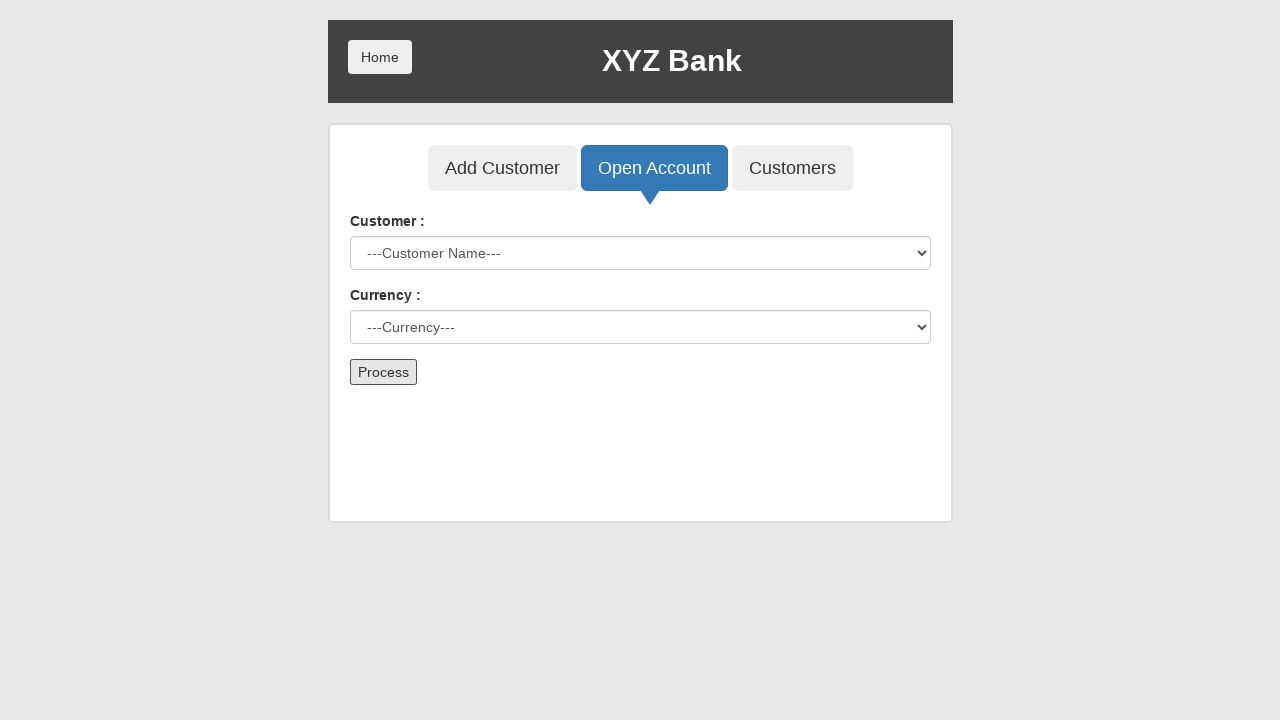

Accepted alert dialog for account 3
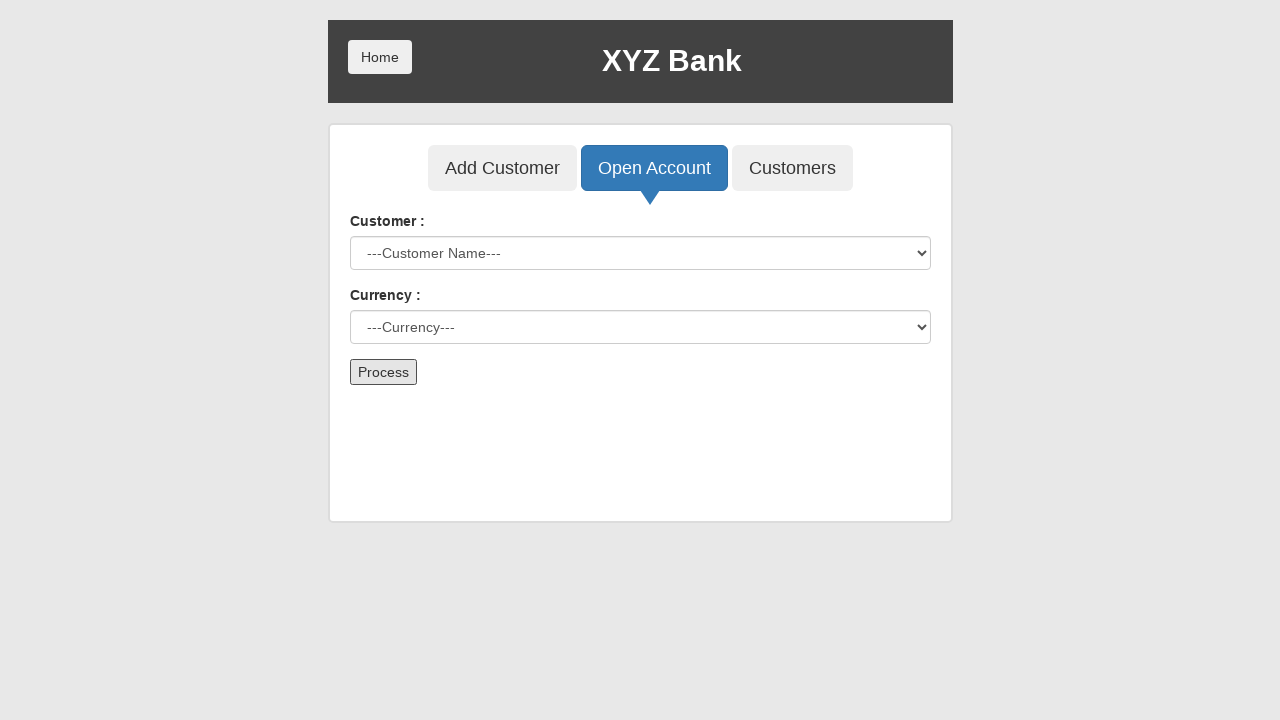

Selected customer at index 9 from dropdown on select#userSelect
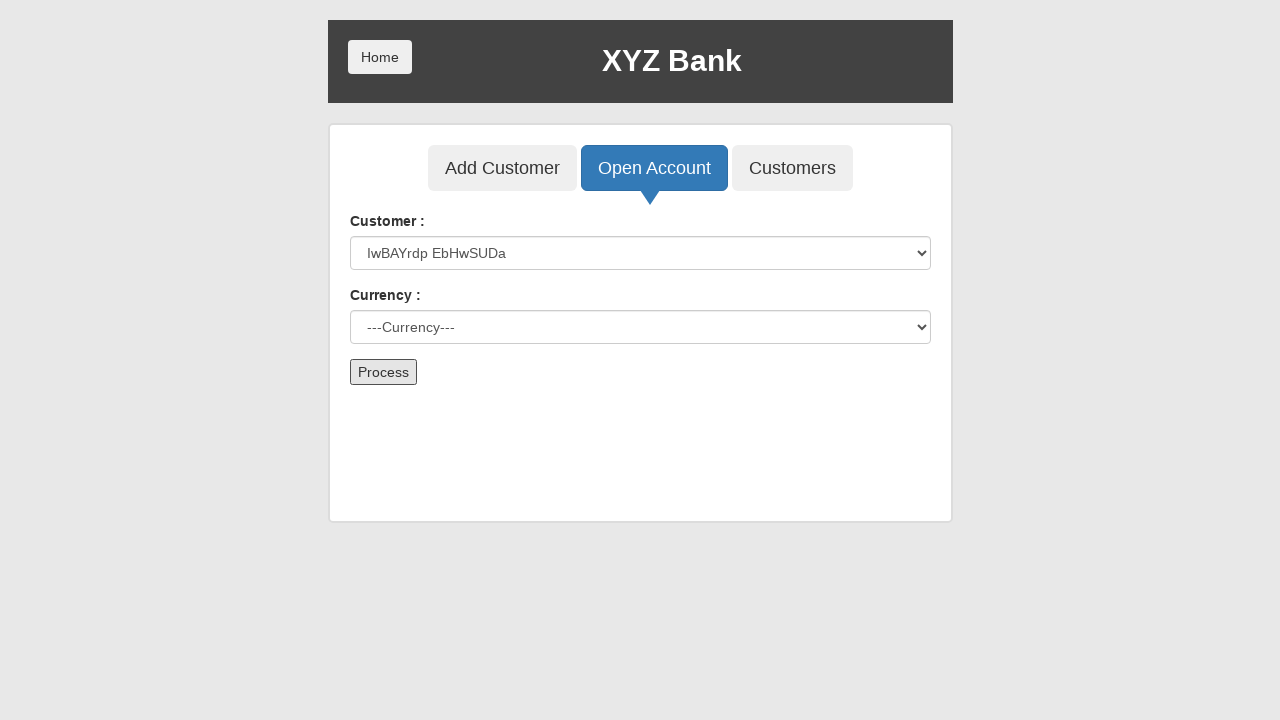

Selected Dollar currency on select#currency
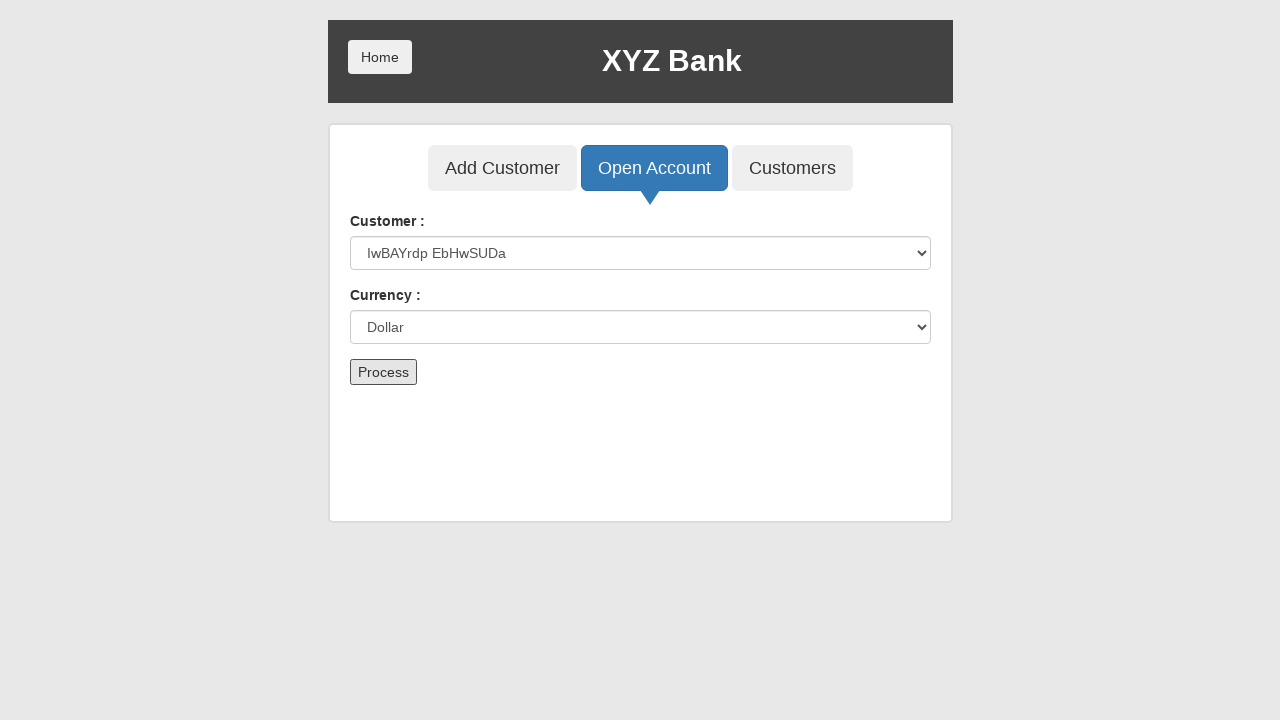

Clicked Process button to open account 4 at (383, 372) on button[type='submit']
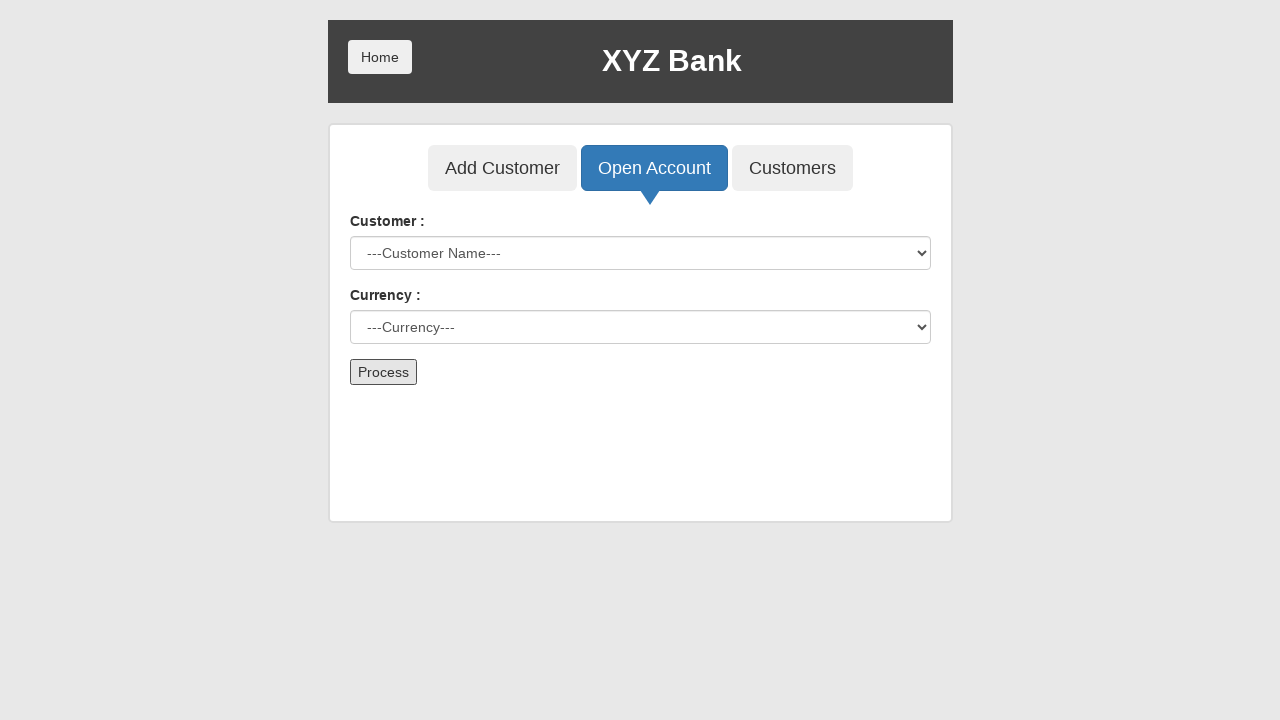

Accepted alert dialog for account 4
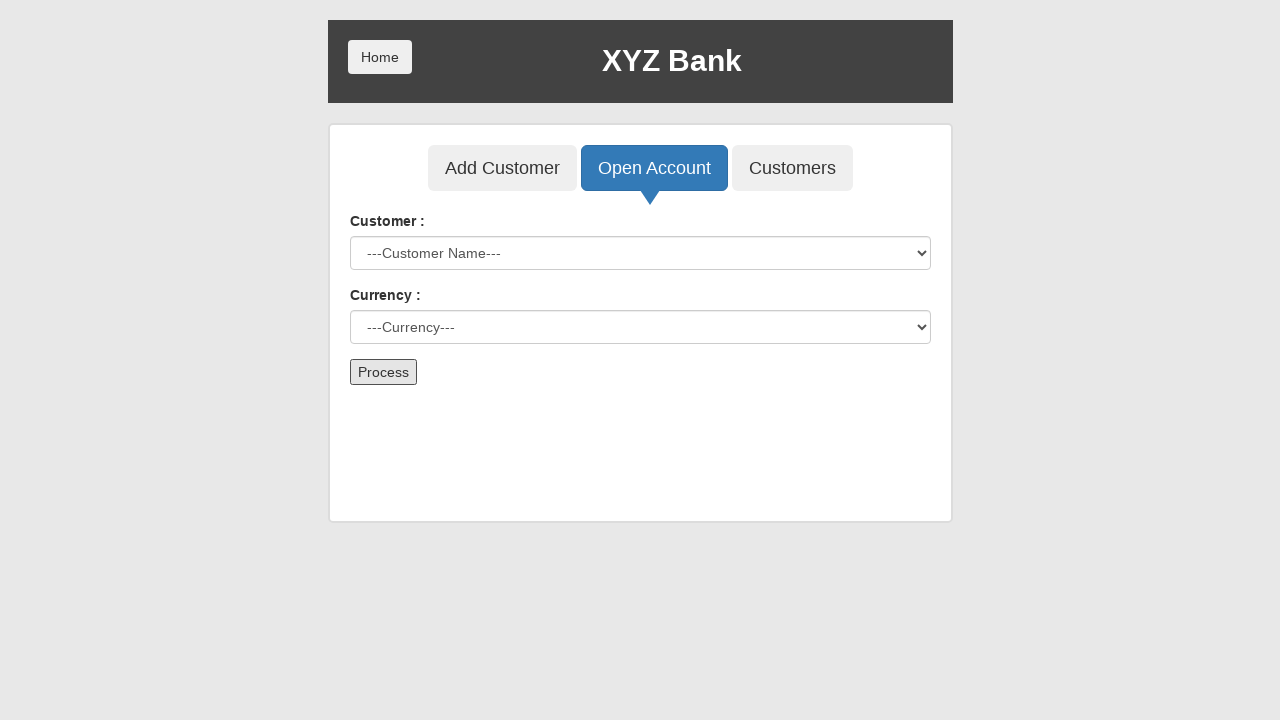

Selected customer at index 10 from dropdown on select#userSelect
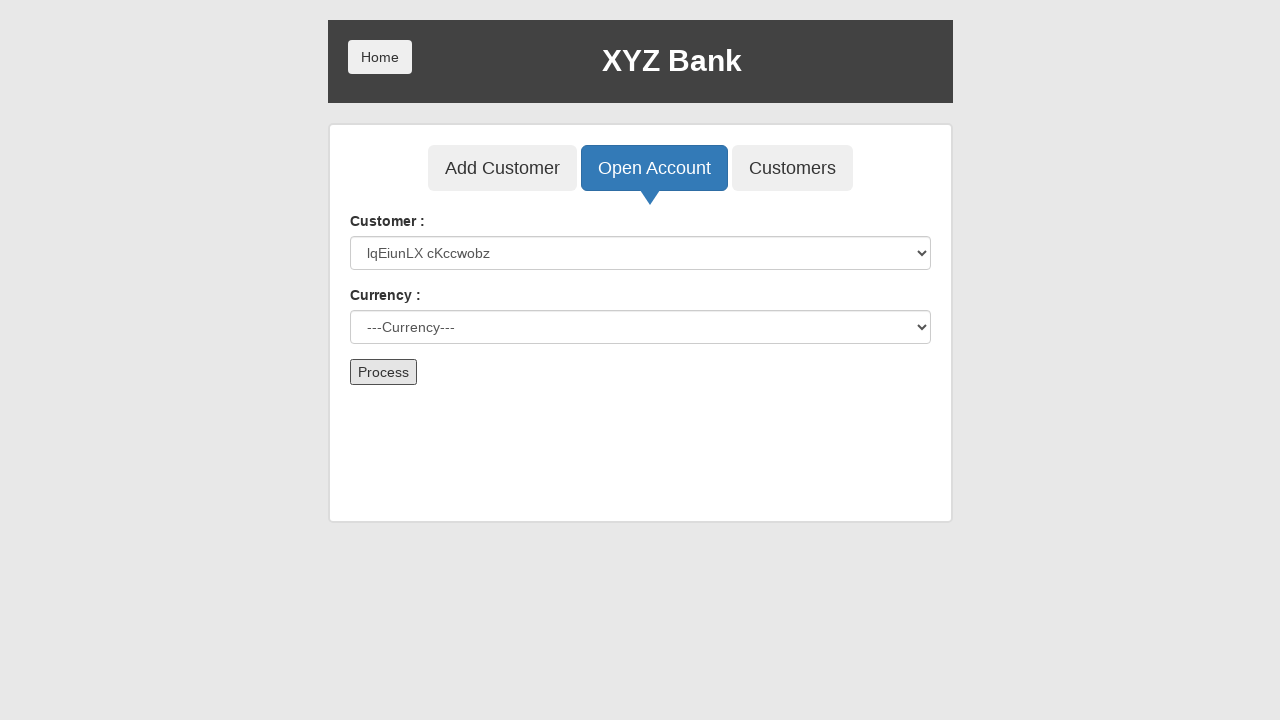

Selected Dollar currency on select#currency
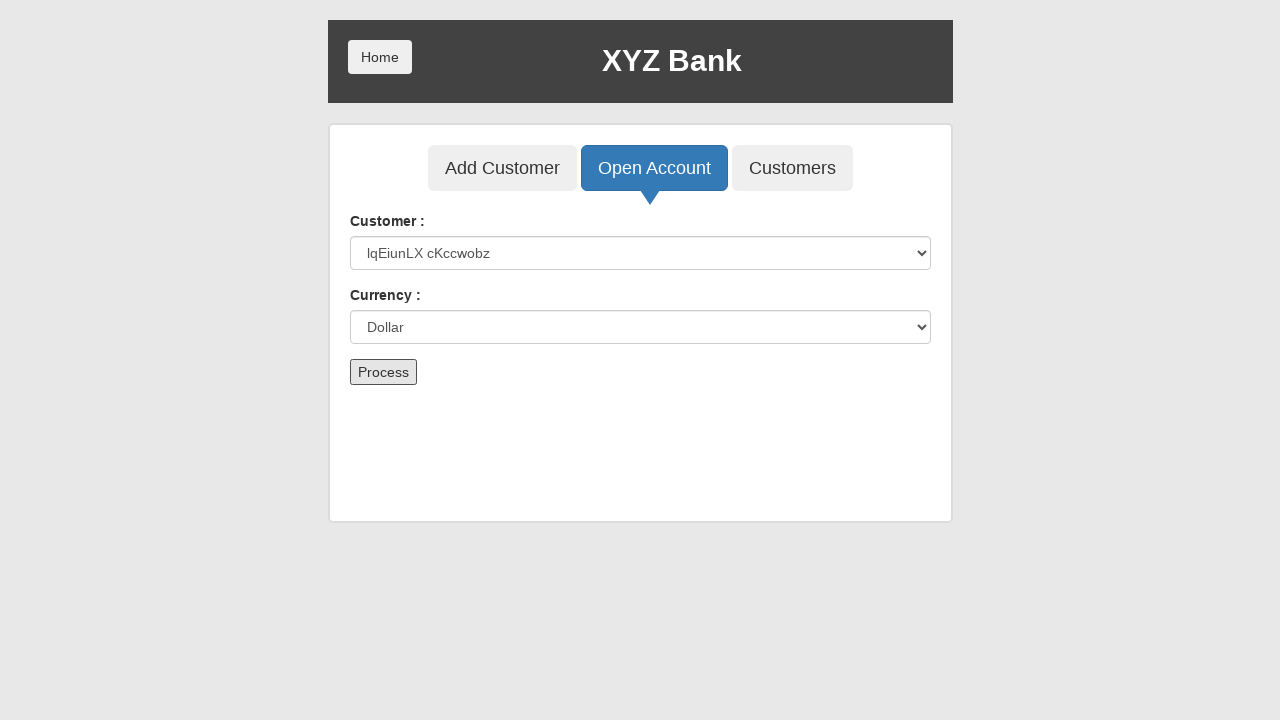

Clicked Process button to open account 5 at (383, 372) on button[type='submit']
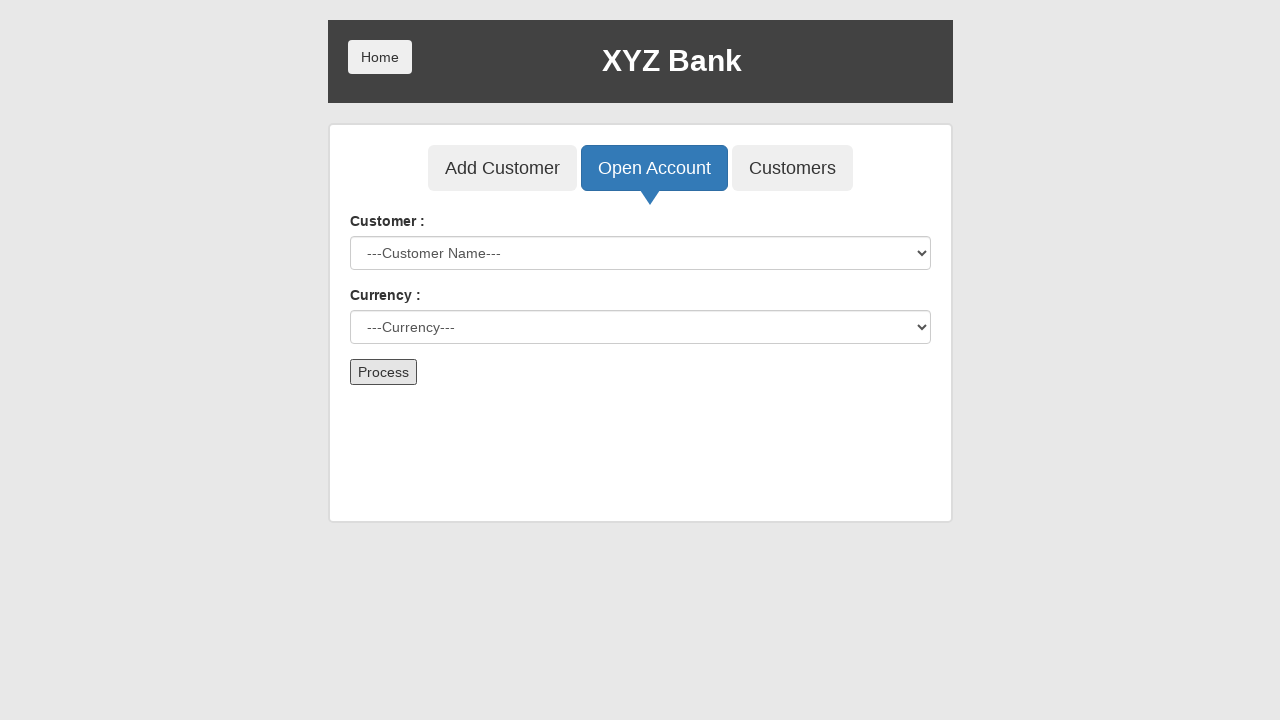

Accepted alert dialog for account 5
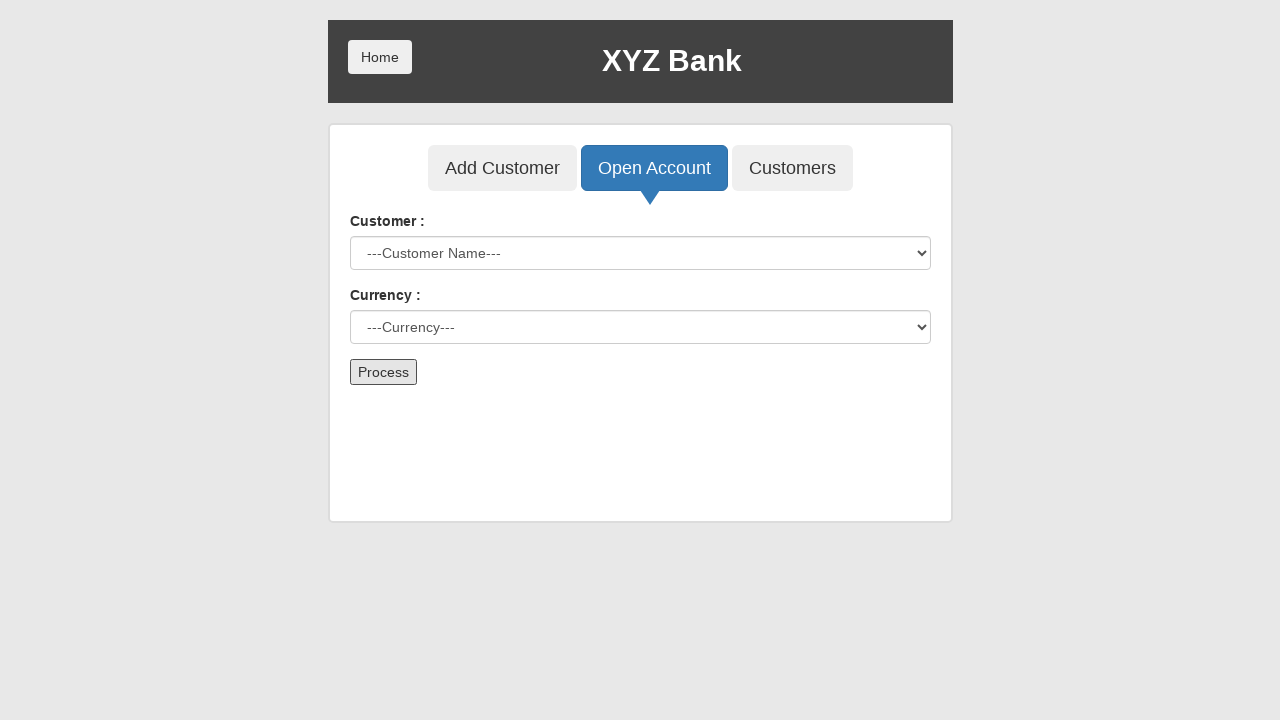

Clicked Customers button to verify accounts at (792, 168) on button[ng-class='btnClass3']
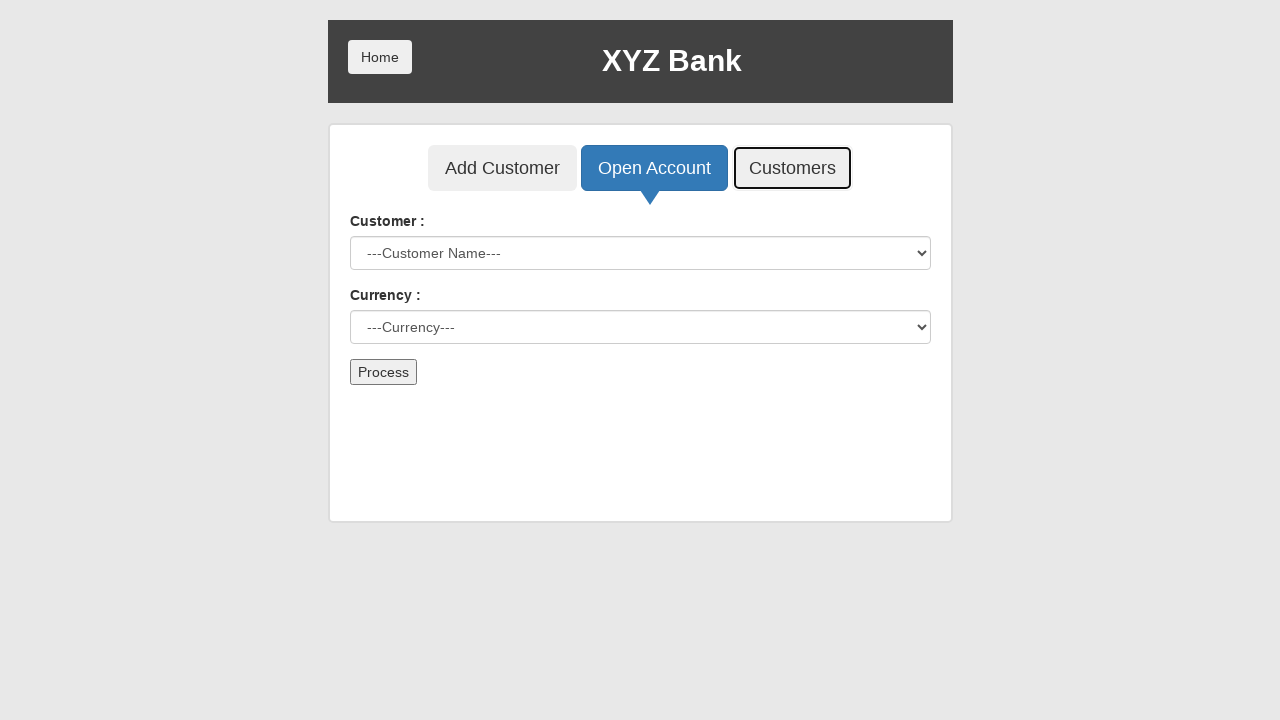

Customer table loaded
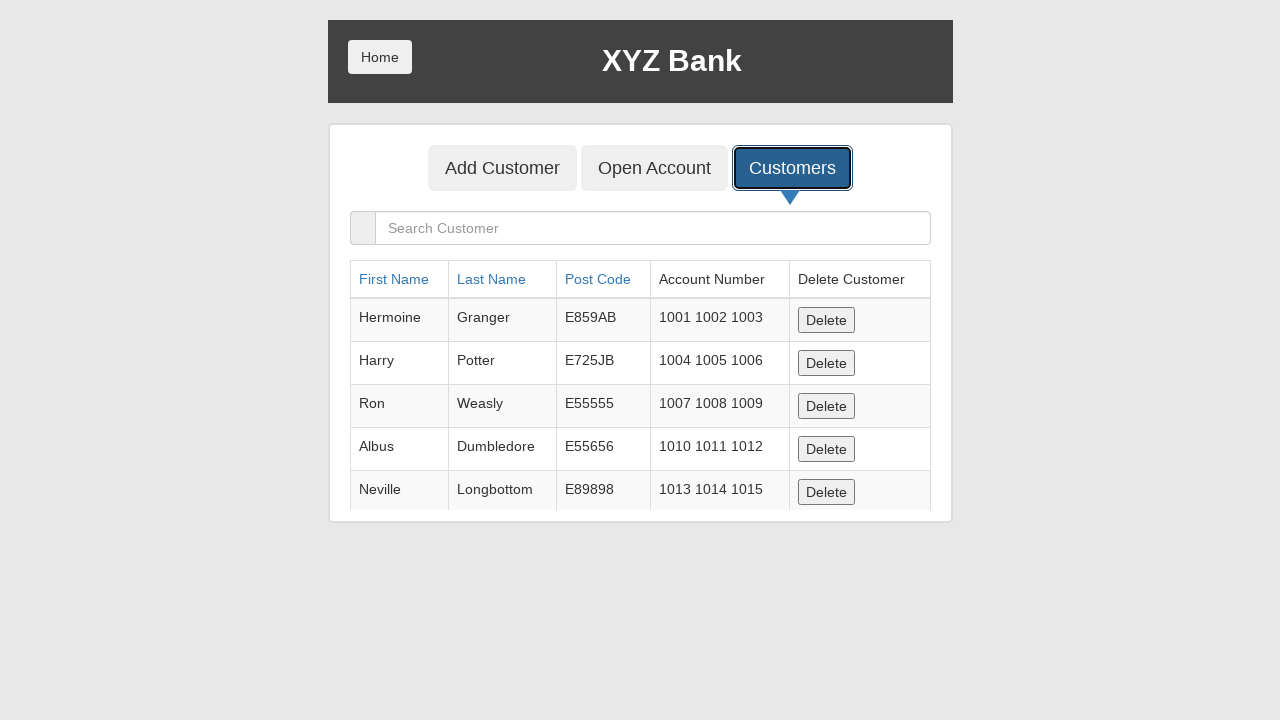

Clicked Home button at (380, 57) on button.home
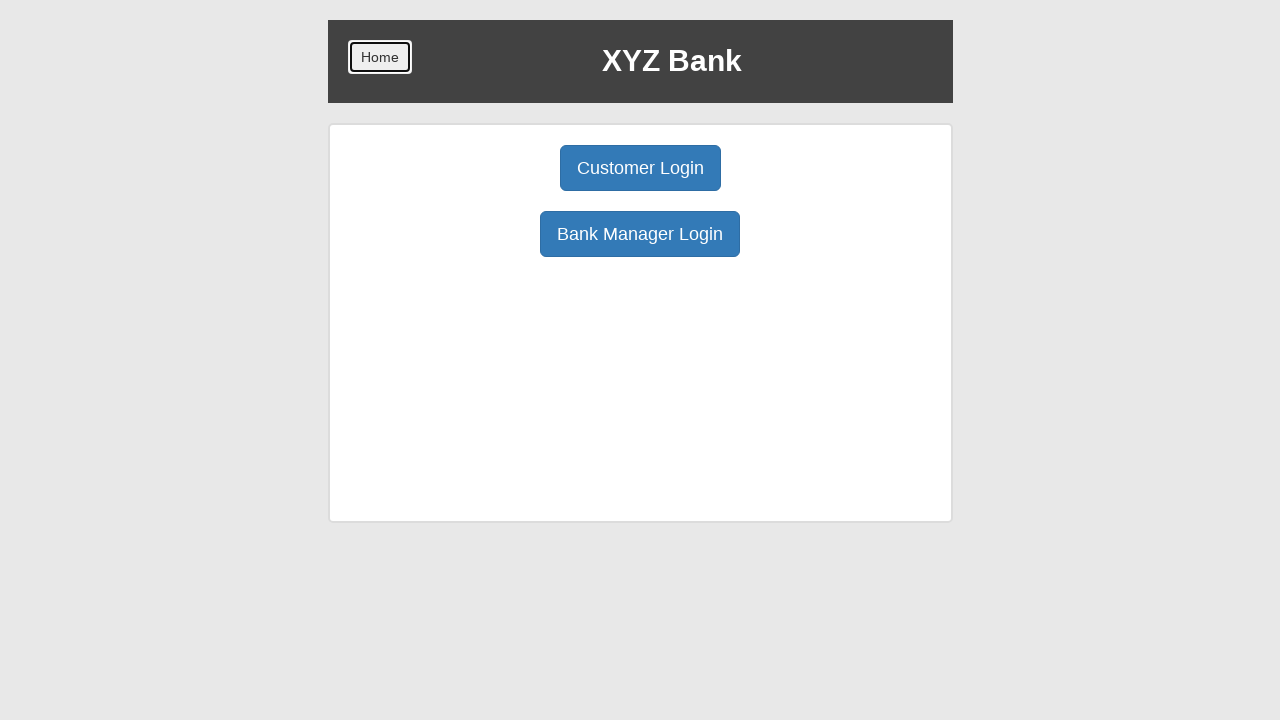

Clicked Customer Login button at (640, 168) on button:has-text('Customer Login')
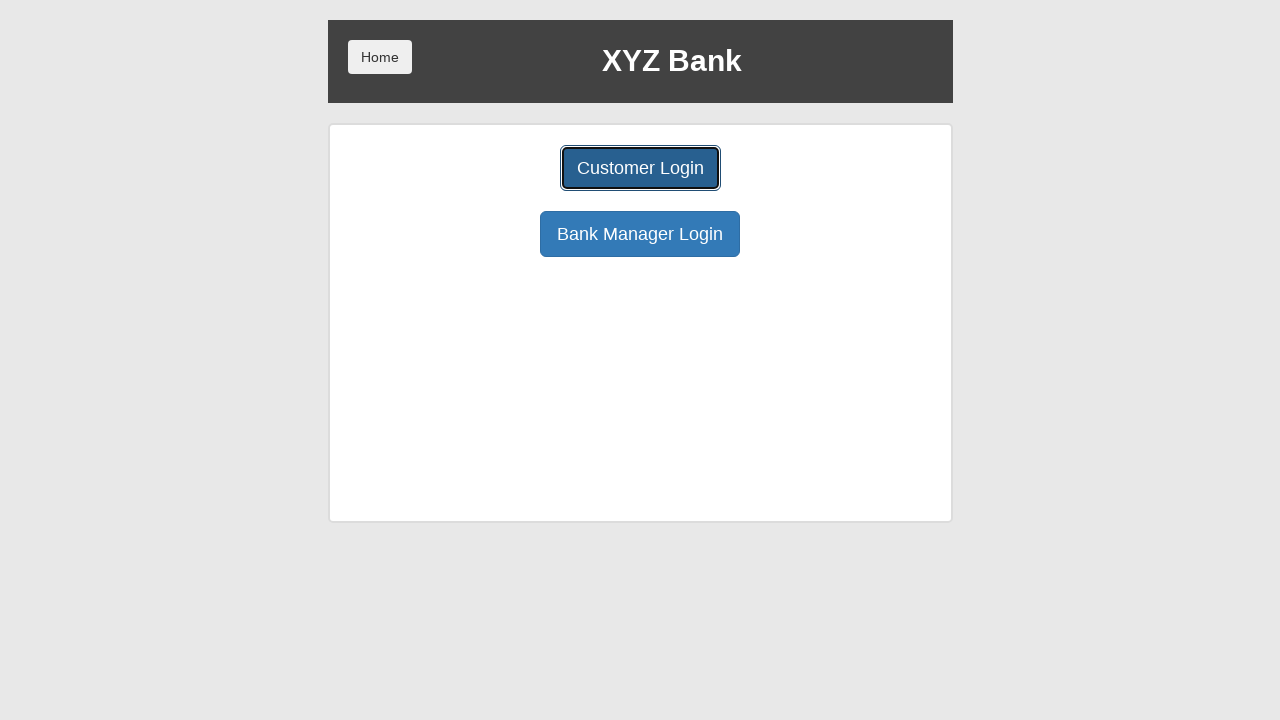

Selected first newly created customer from dropdown on select#userSelect
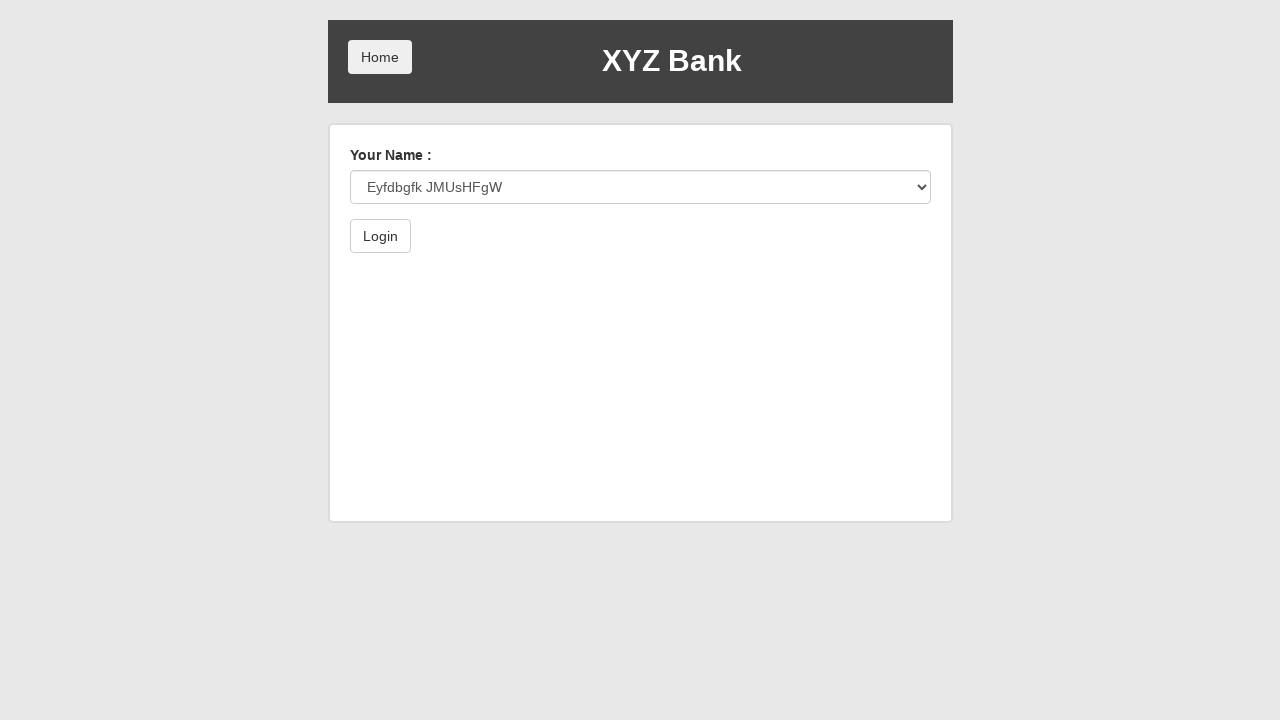

Clicked Login button at (380, 236) on button[type='submit']
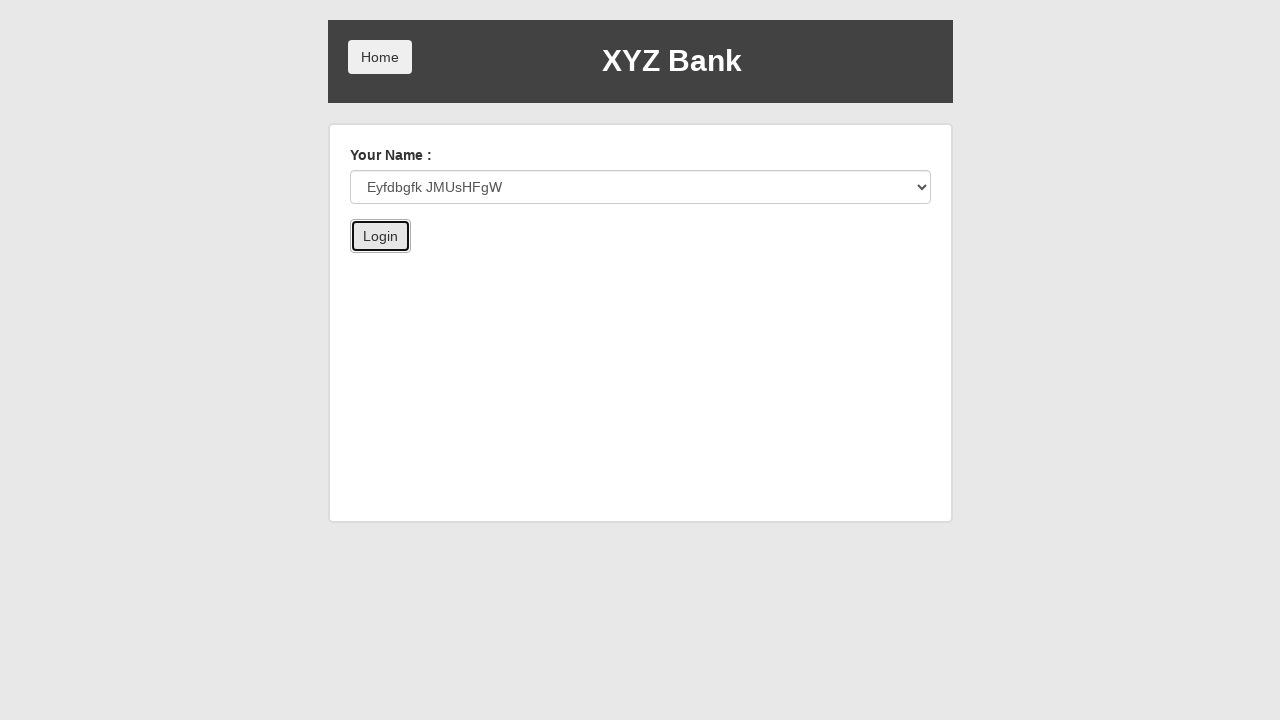

Clicked Deposit button at (652, 264) on button[ng-click='deposit()']
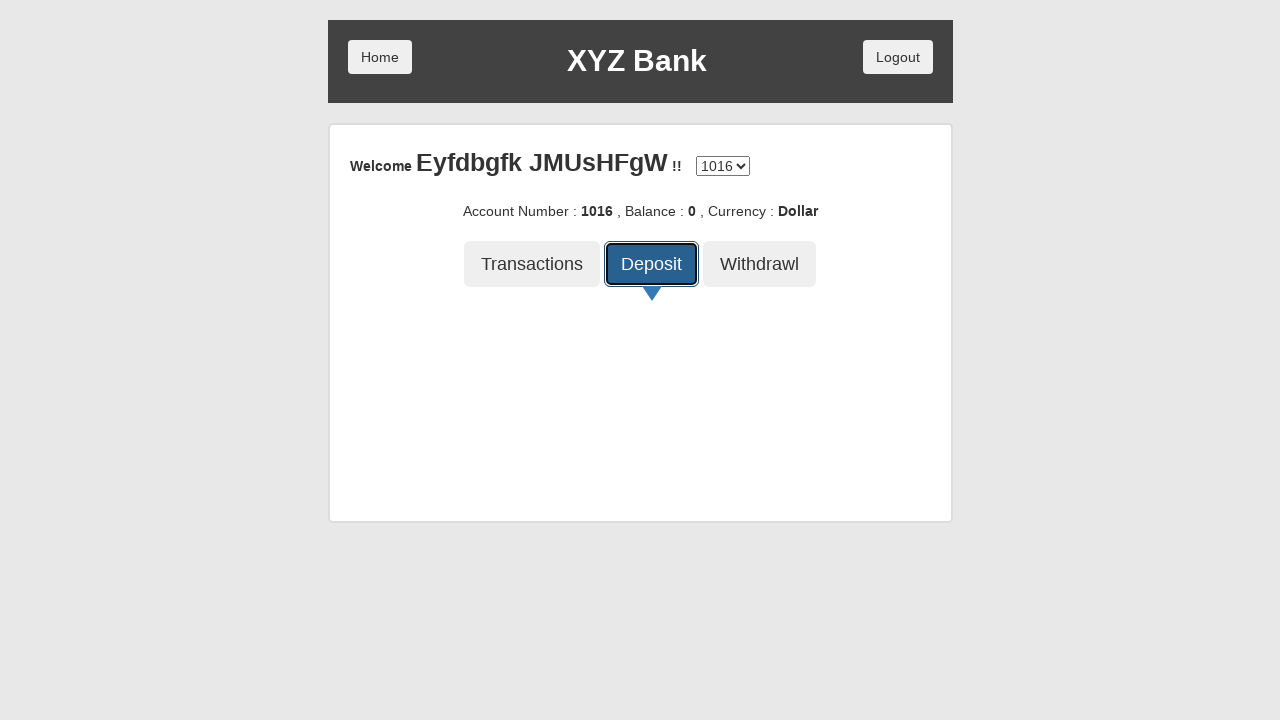

Filled deposit amount field with '100' on input[ng-model='amount']
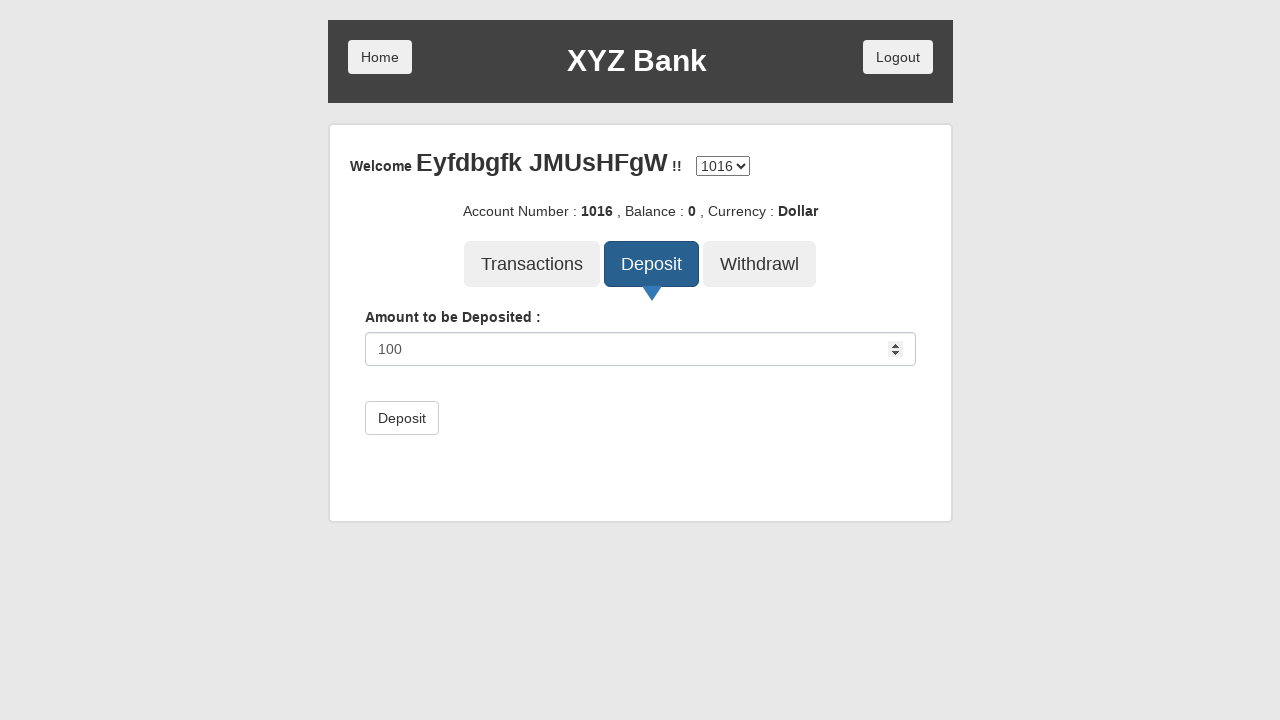

Clicked Deposit submit button at (402, 418) on button[type='submit']
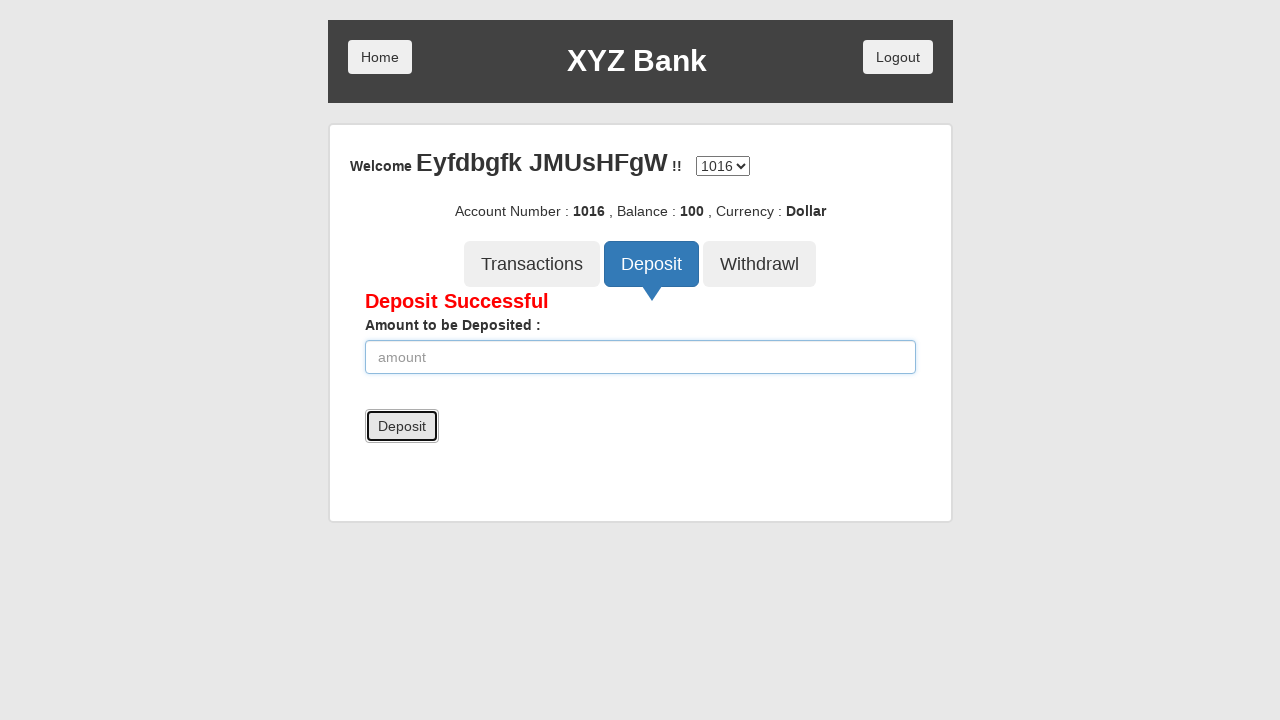

Deposit successful message appeared
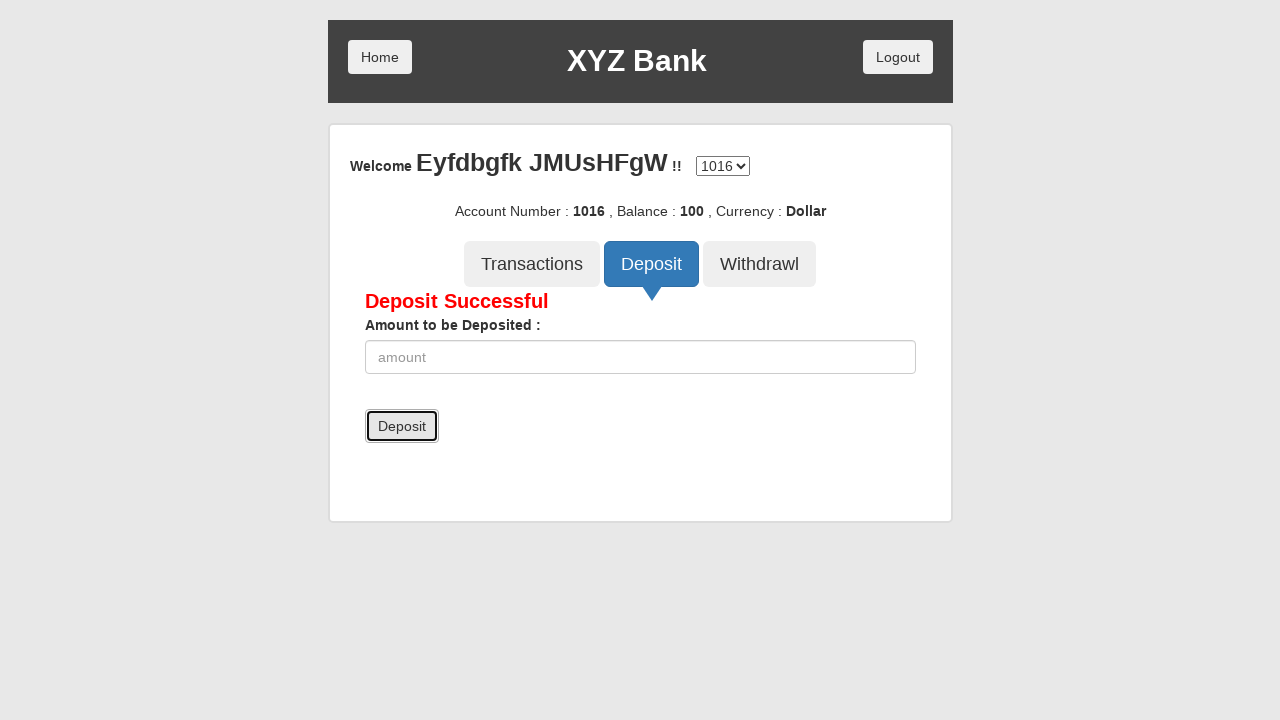

Clicked Withdrawal button at (760, 264) on button[ng-click='withdrawl()']
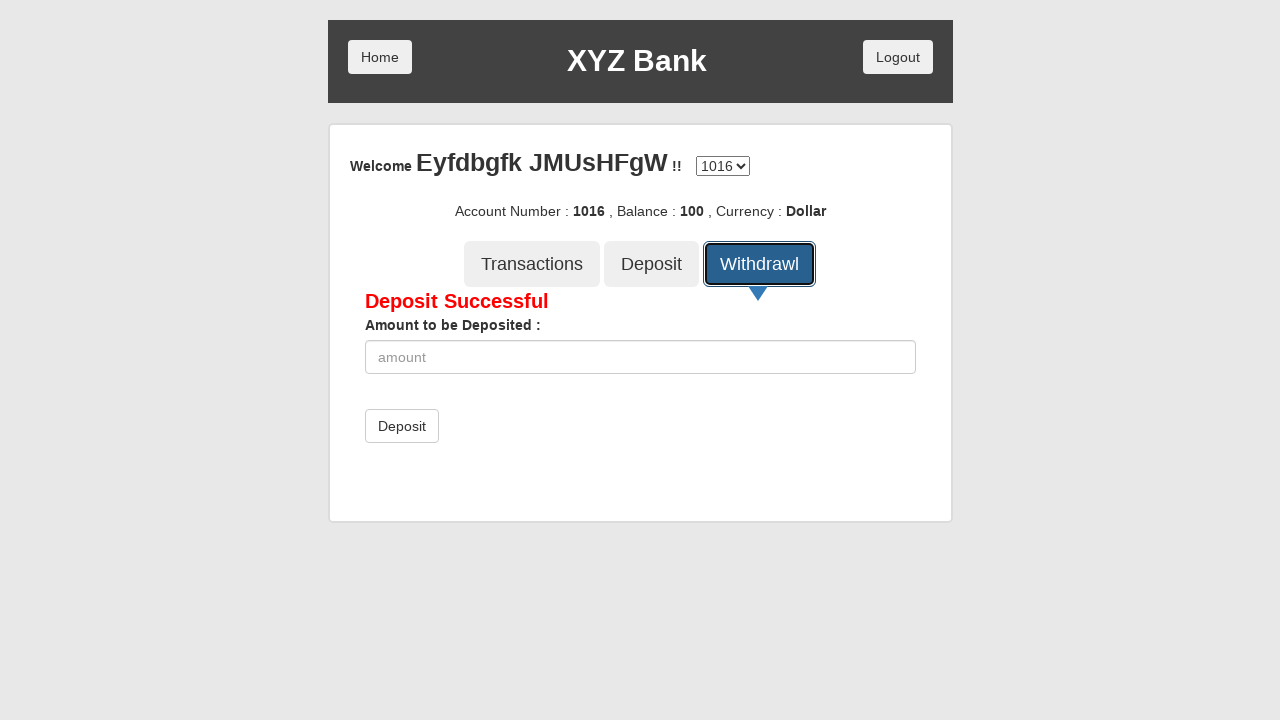

Clicked Withdrawal submit button to activate input at (407, 418) on button[type='submit']
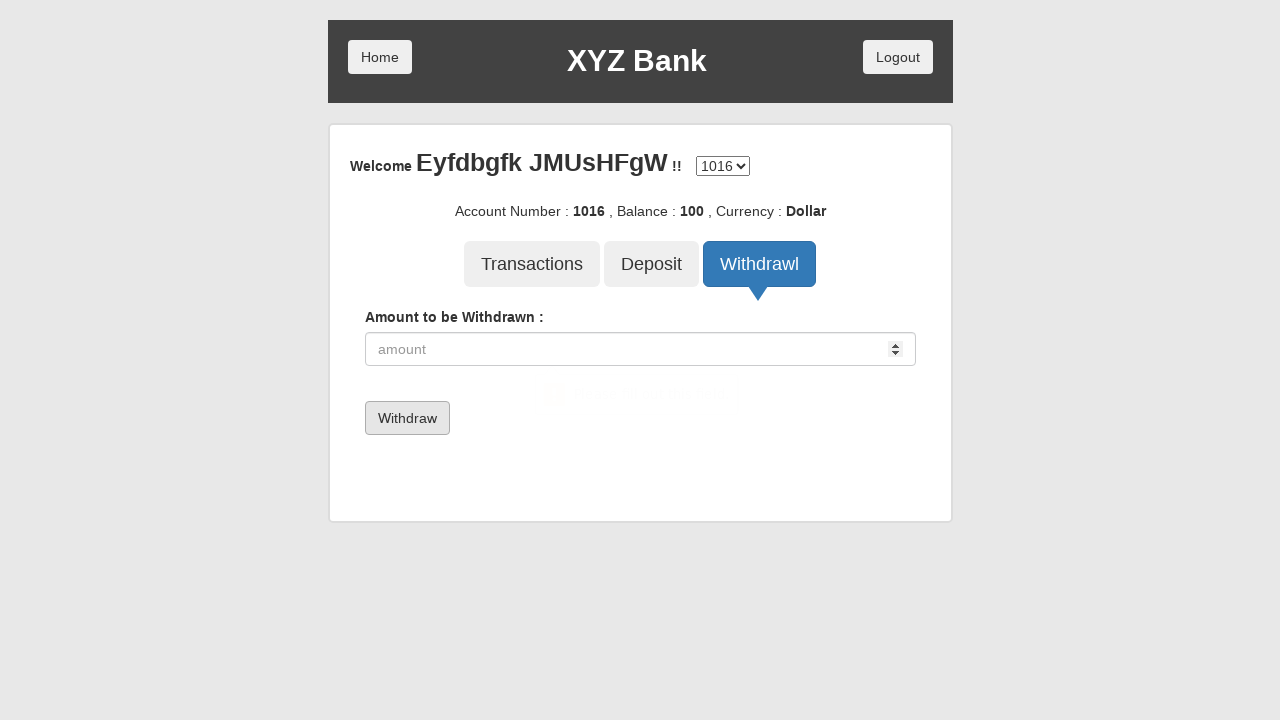

Filled withdrawal amount field with '100' on input[ng-model='amount']
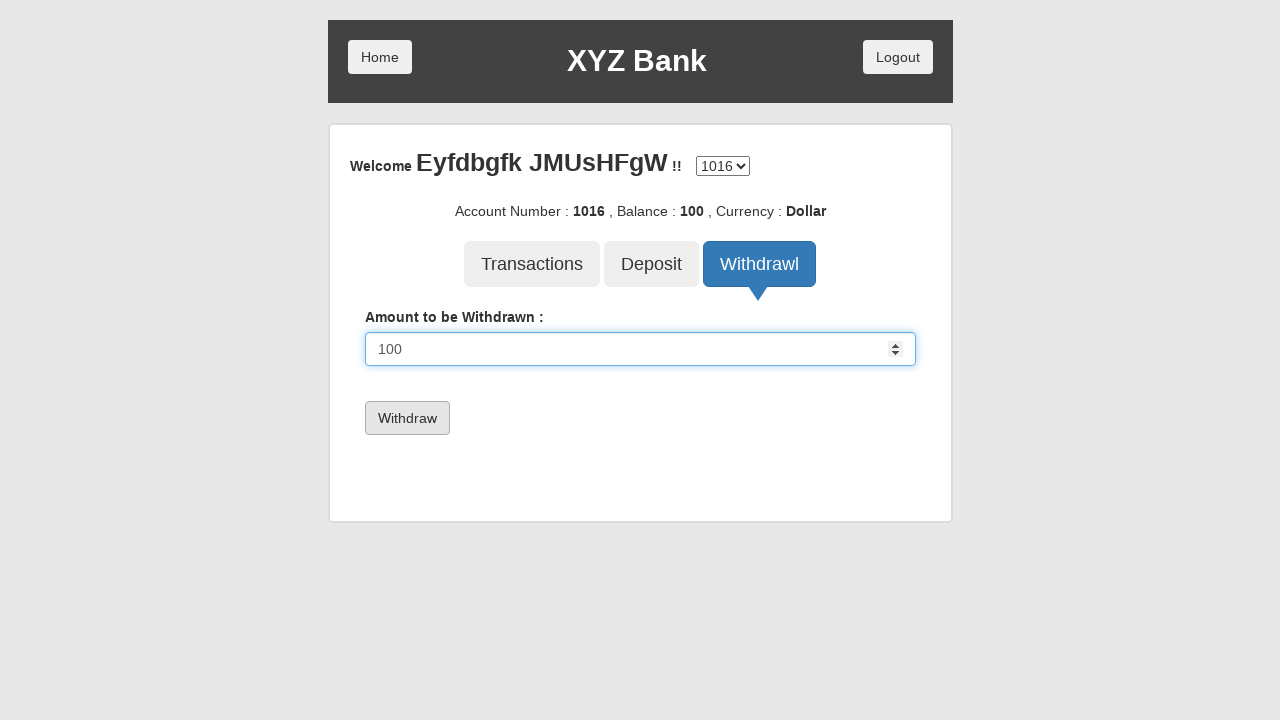

Clicked Withdrawal submit button at (407, 418) on button[type='submit']
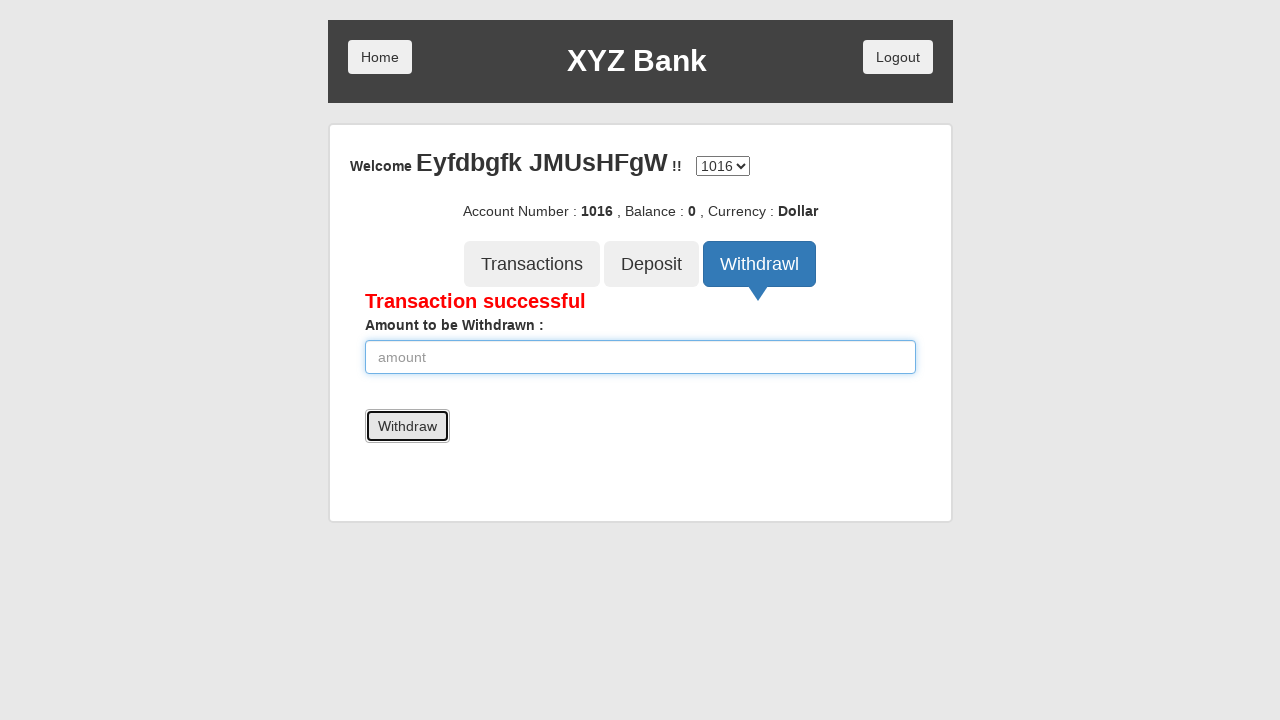

Transaction successful message appeared
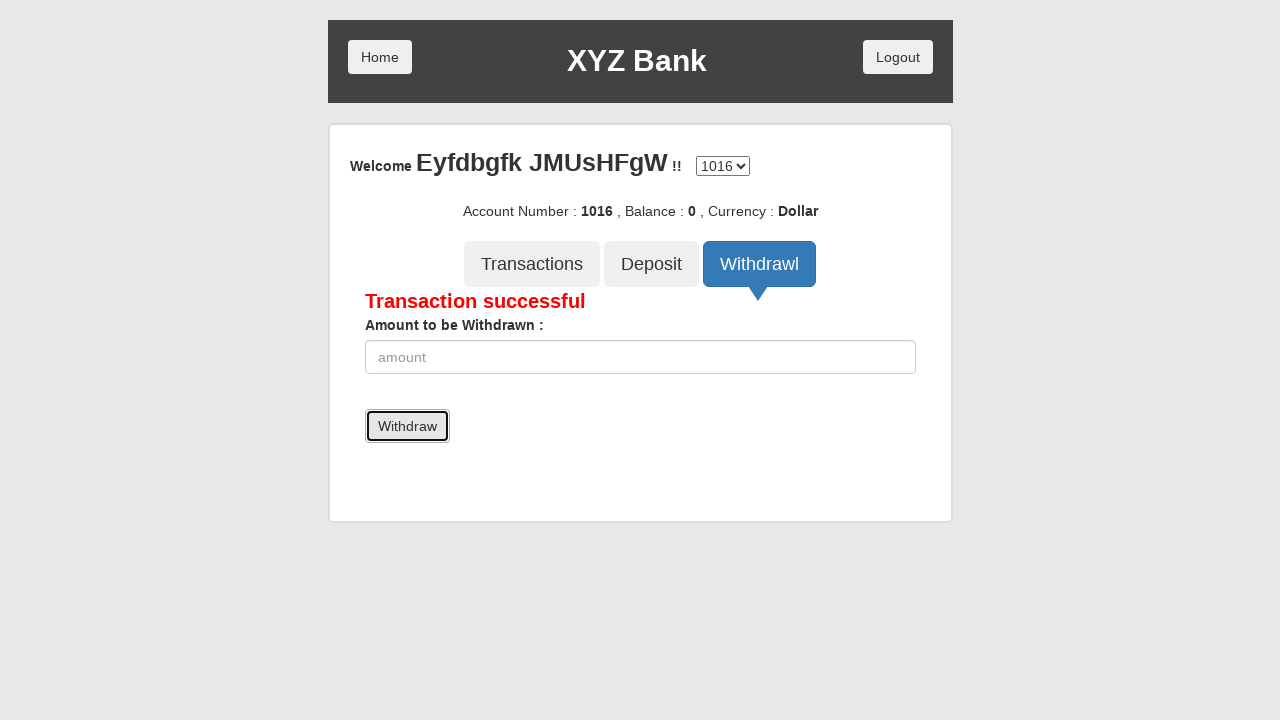

Clicked Logout button at (898, 57) on button.logout
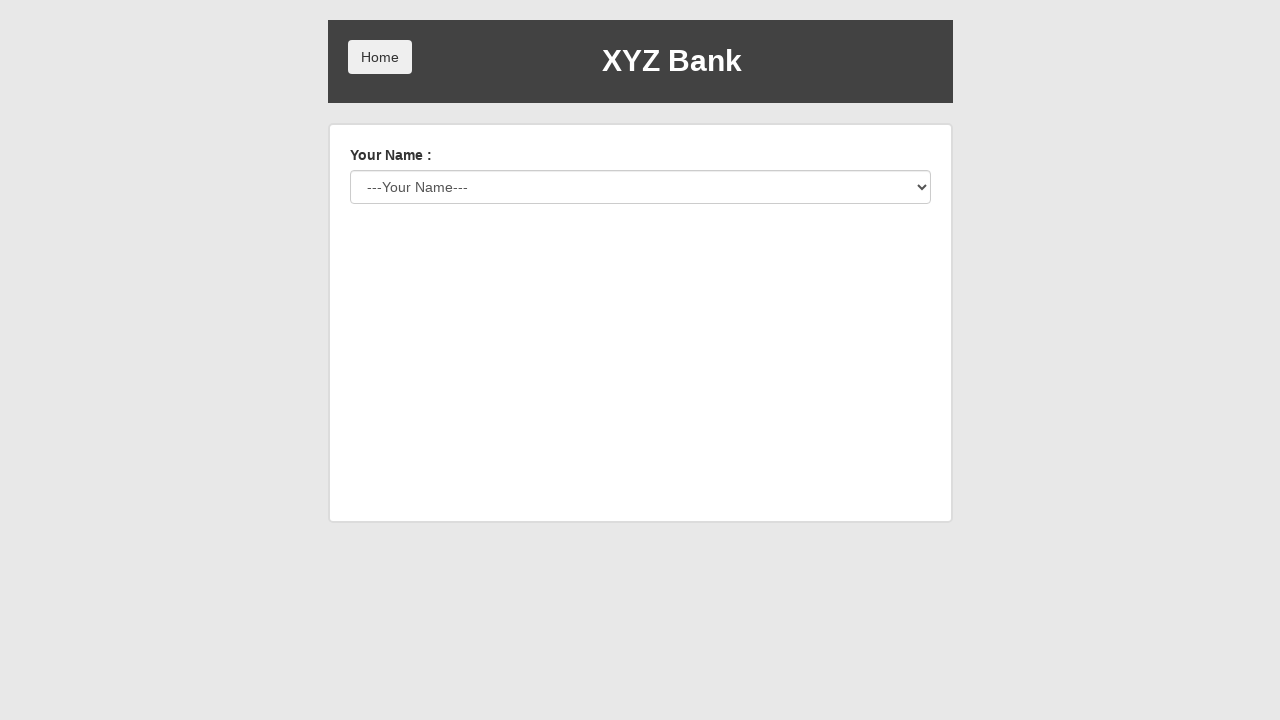

Clicked Home button at (380, 57) on button.home
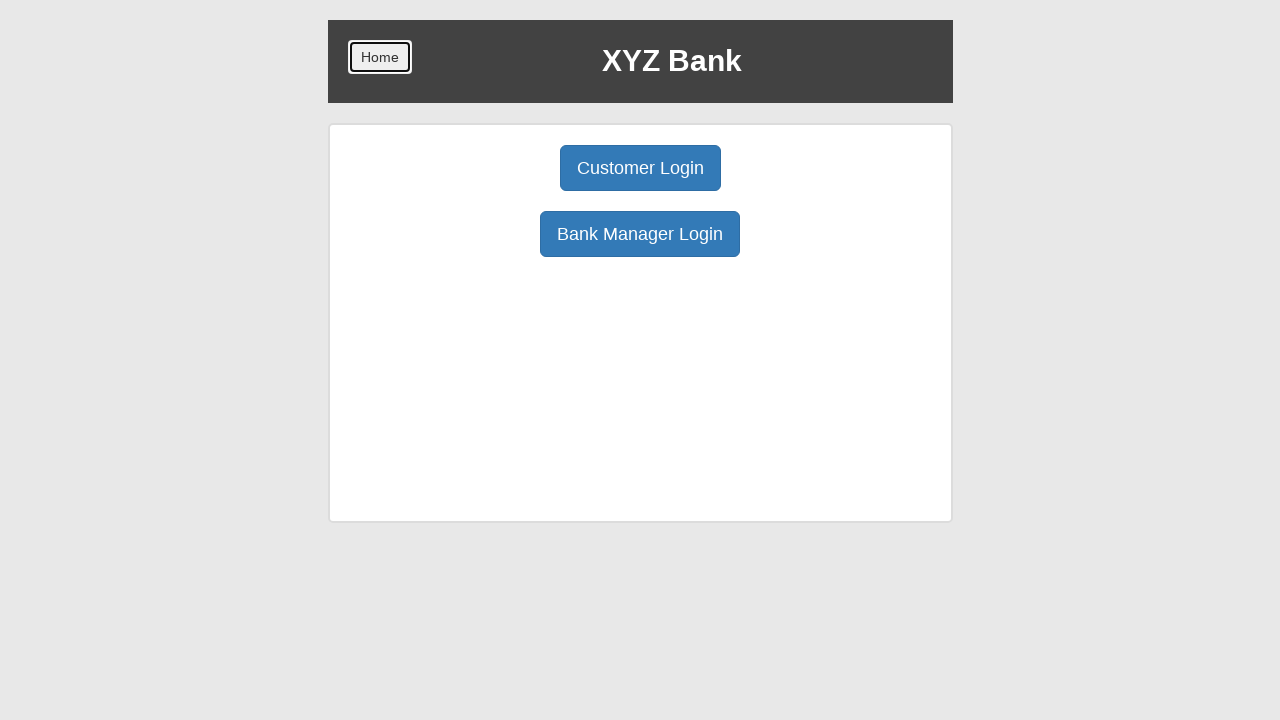

Clicked Bank Manager Login button at (640, 234) on button:has-text('Bank Manager Login')
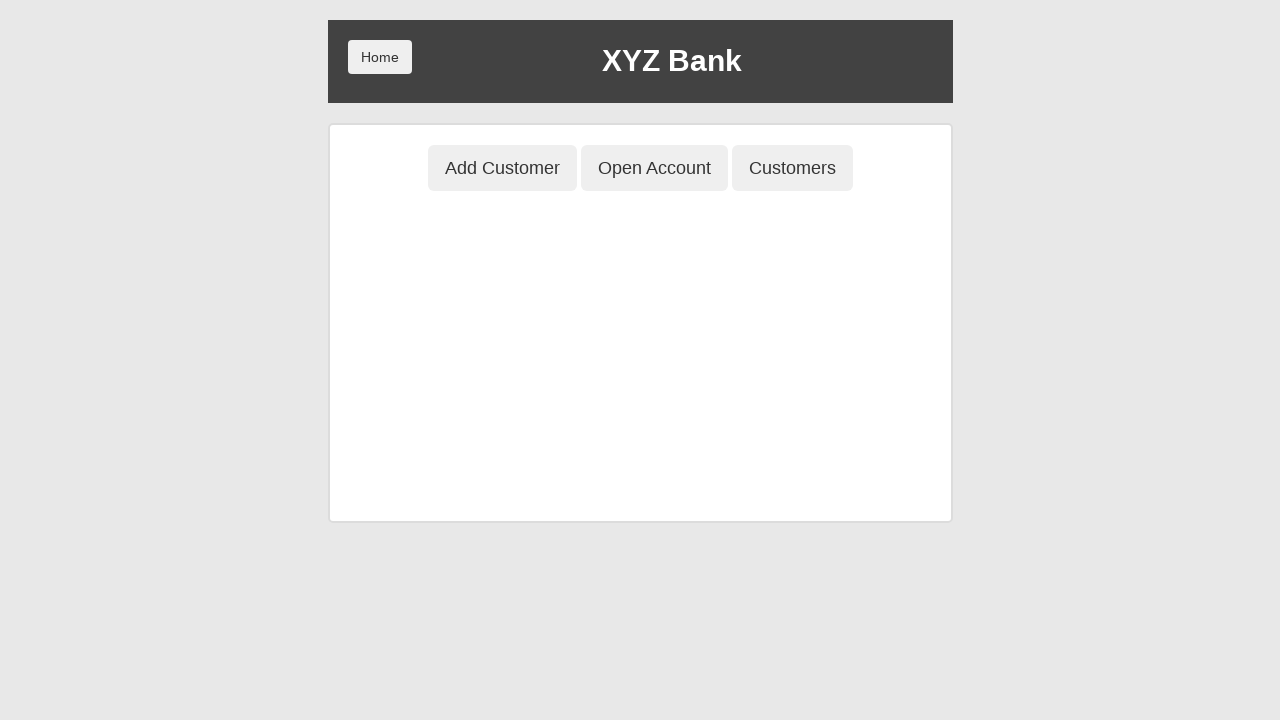

Clicked Customers button at (792, 168) on button[ng-class='btnClass3']
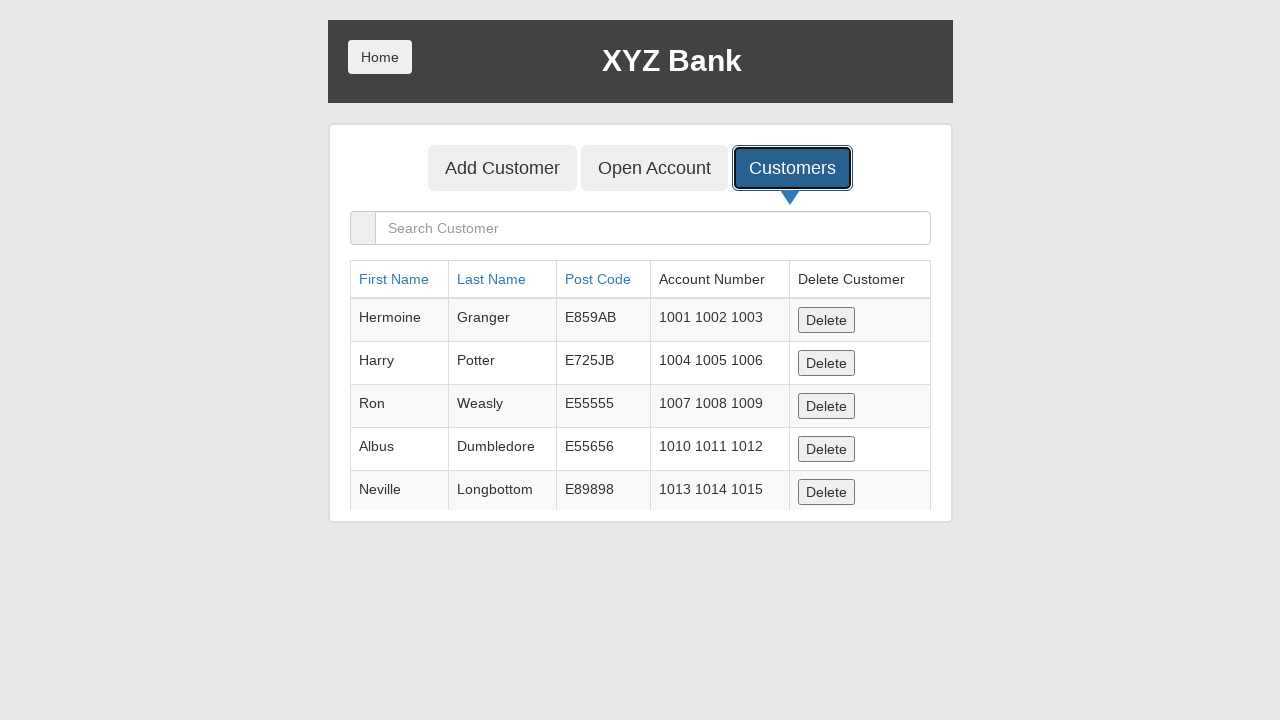

Clicked Delete button to remove customer 1 at (826, 320) on button:has-text('Delete'):last-child
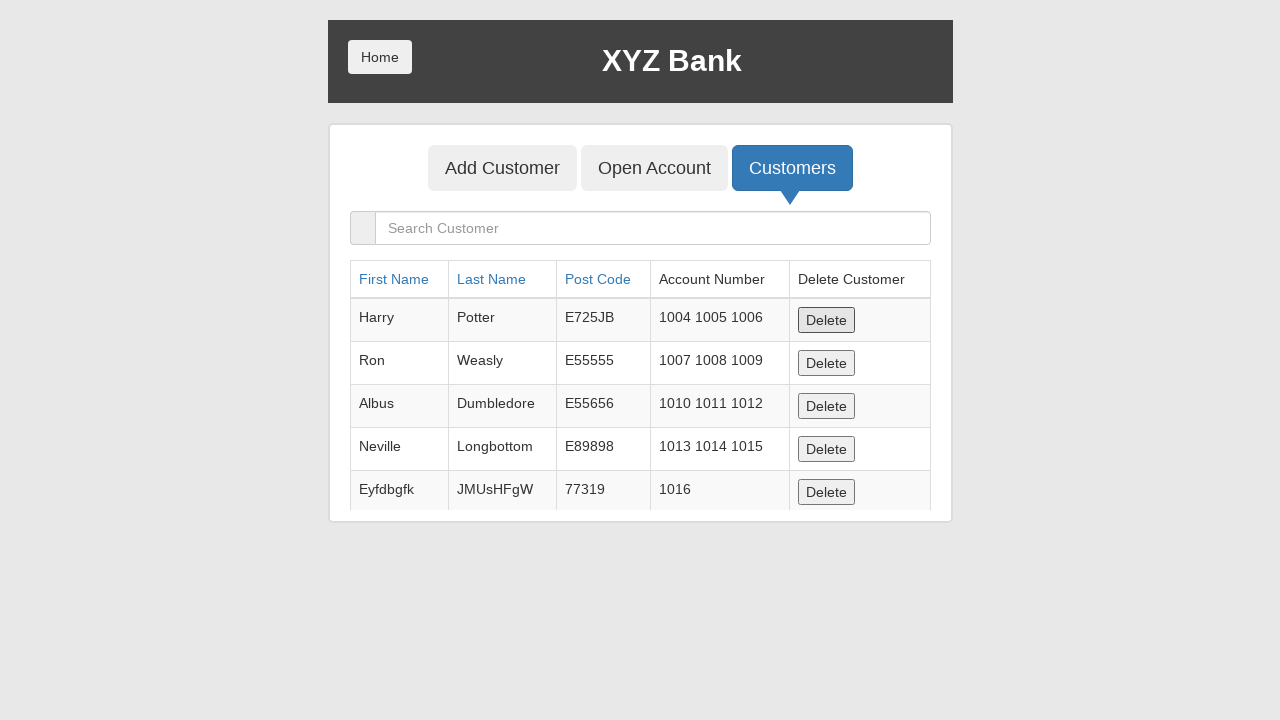

Clicked Delete button to remove customer 2 at (826, 320) on button:has-text('Delete'):last-child
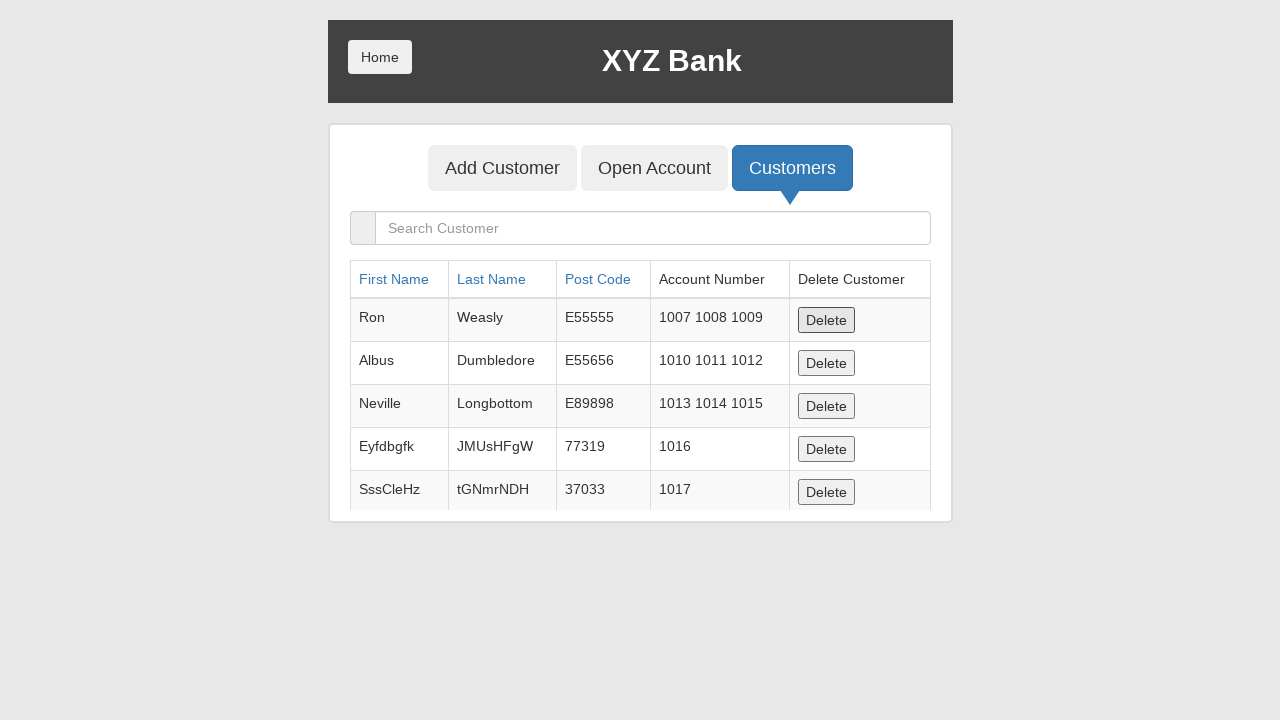

Clicked Delete button to remove customer 3 at (826, 320) on button:has-text('Delete'):last-child
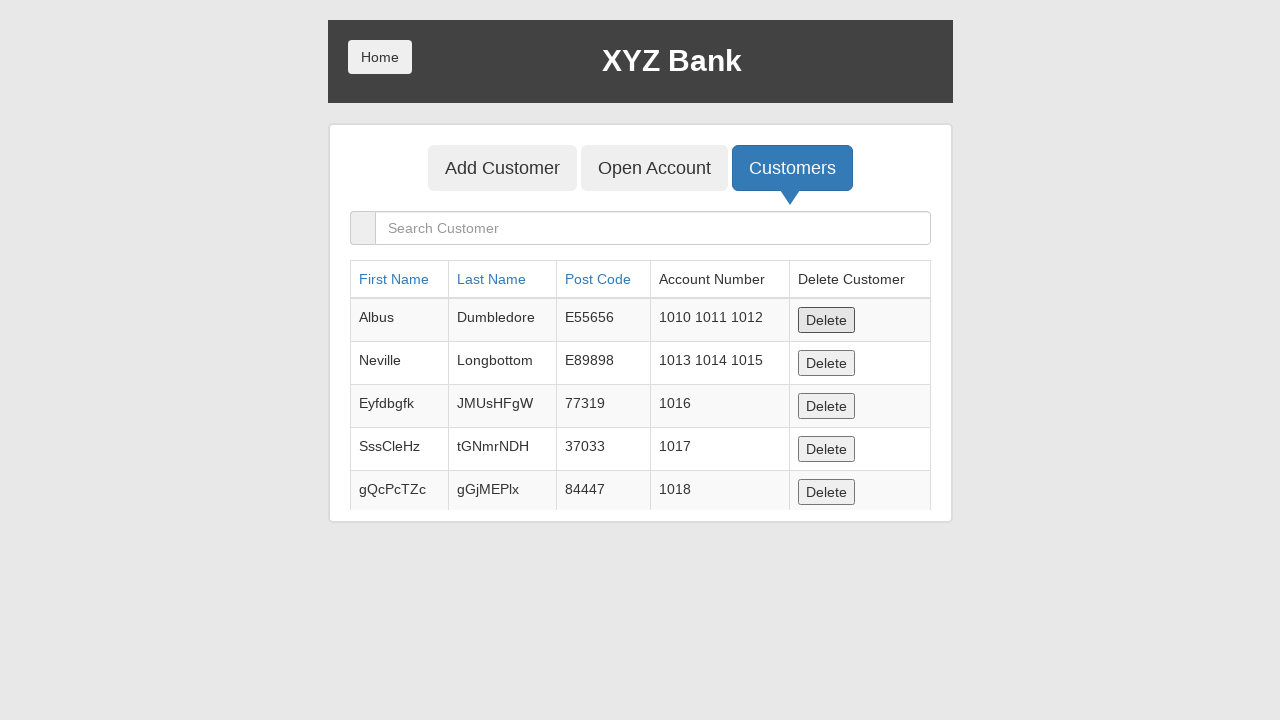

Clicked Delete button to remove customer 4 at (826, 320) on button:has-text('Delete'):last-child
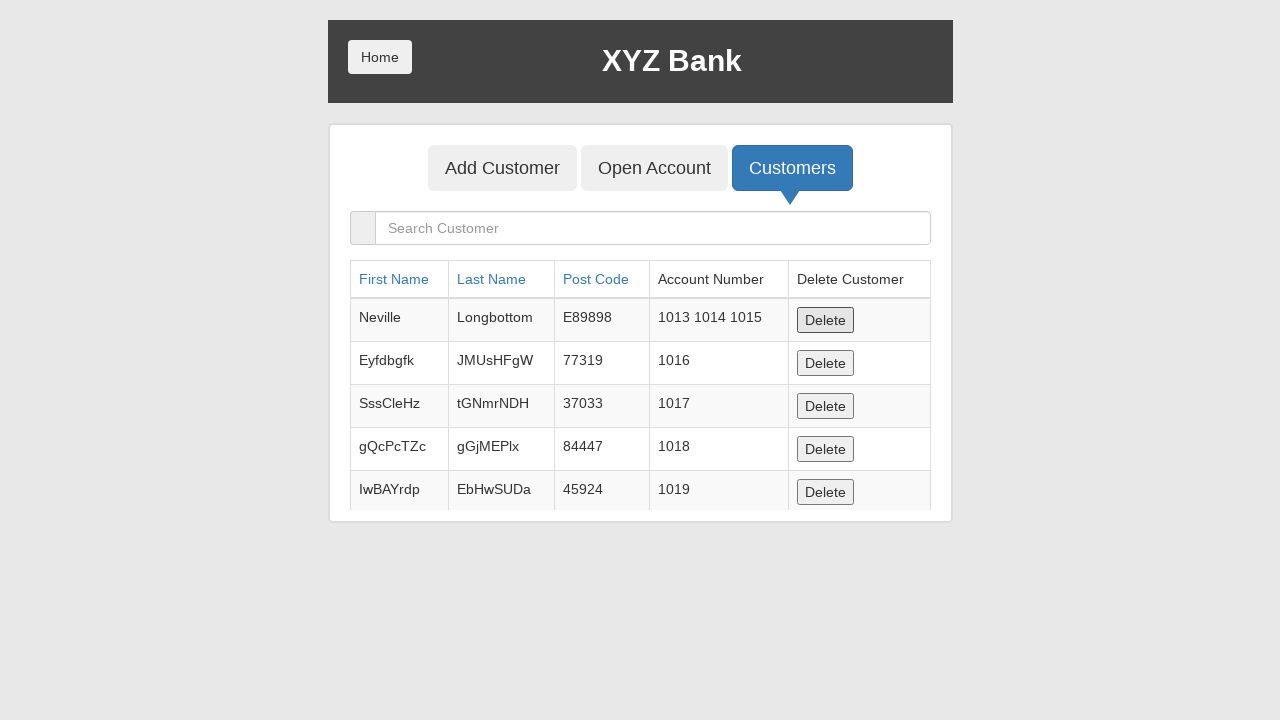

Clicked Delete button to remove customer 5 at (826, 320) on button:has-text('Delete'):last-child
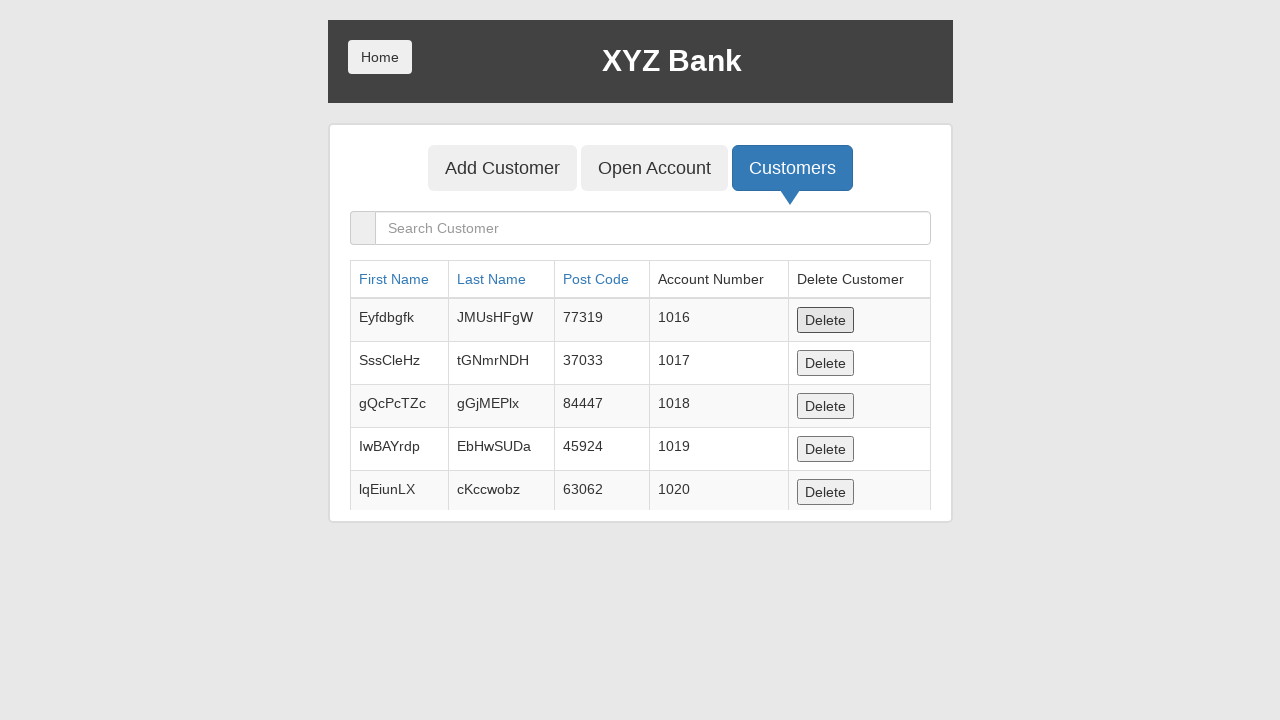

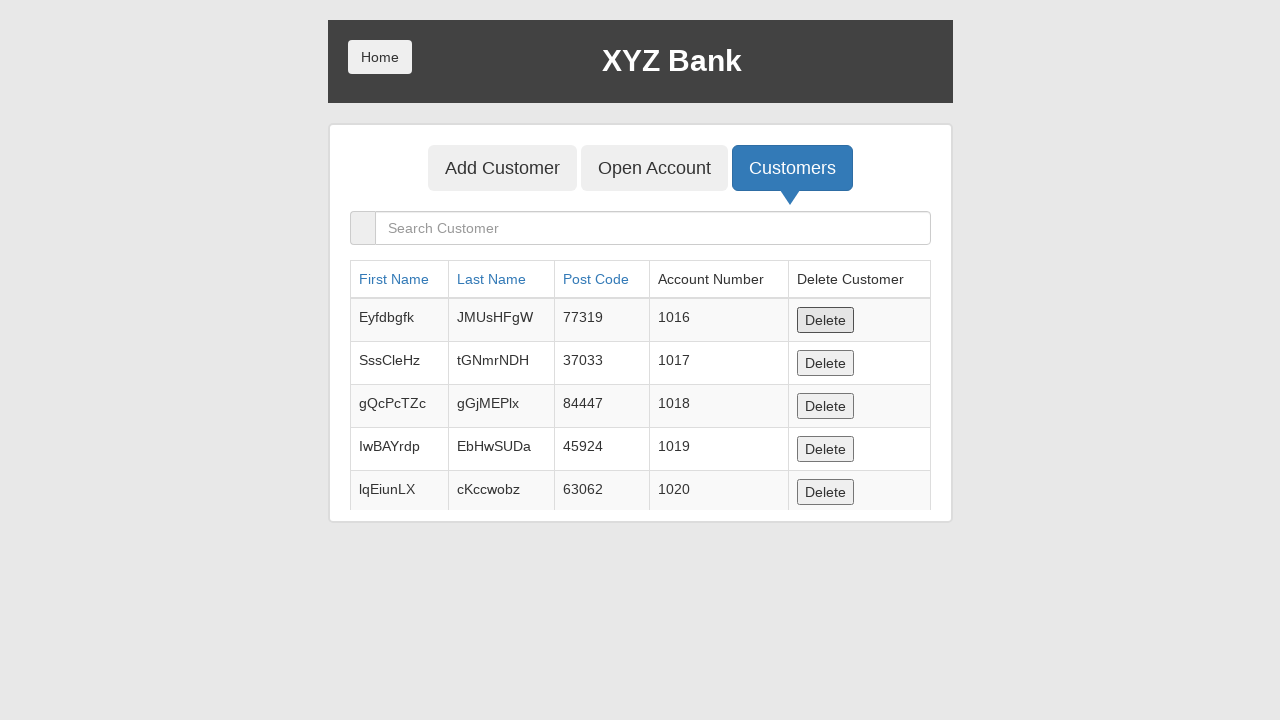